Tests the Demo Blaze e-commerce site by navigating through product categories (Phones, Laptops, Monitors) and verifying that specific products display the correct prices. Products verified include HTC One M9 ($700), MacBook air ($700), MacBook Pro ($1100), Dell i7 8gb ($700), and ASUS Full HD ($230).

Starting URL: https://demoblaze.com/

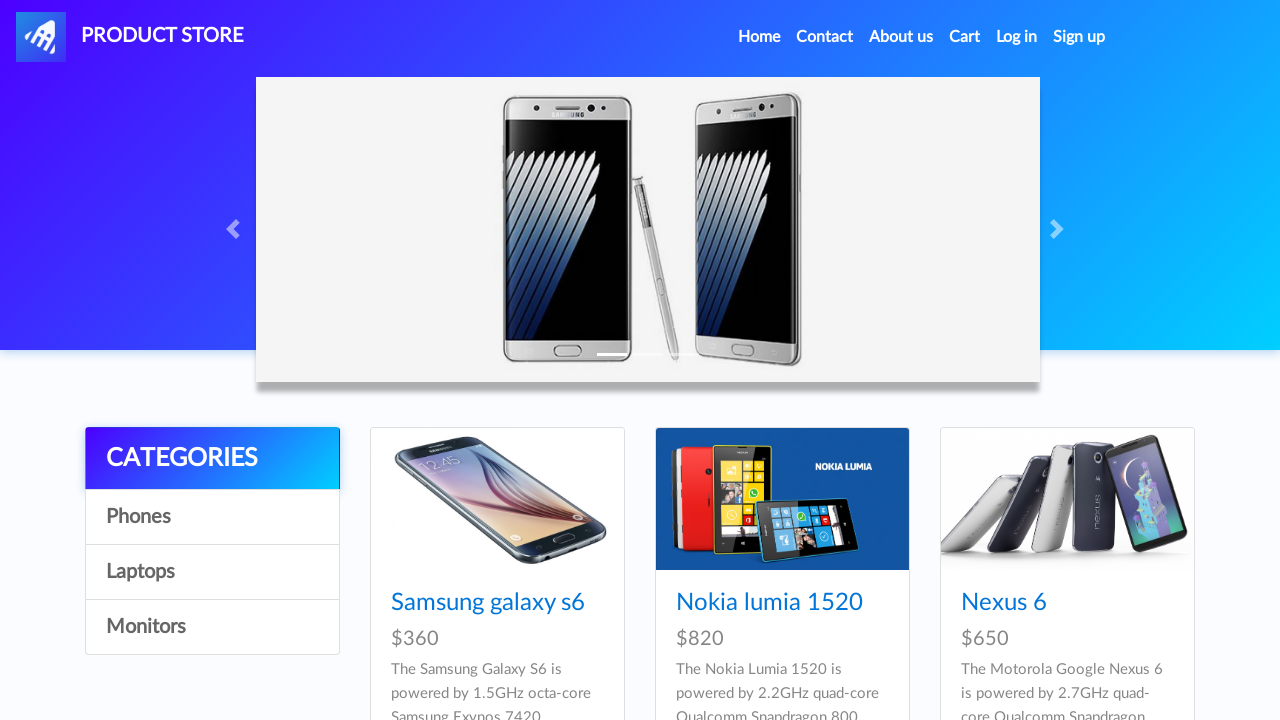

Clicked on Phones category at (212, 517) on a#itemc:has-text('Phones')
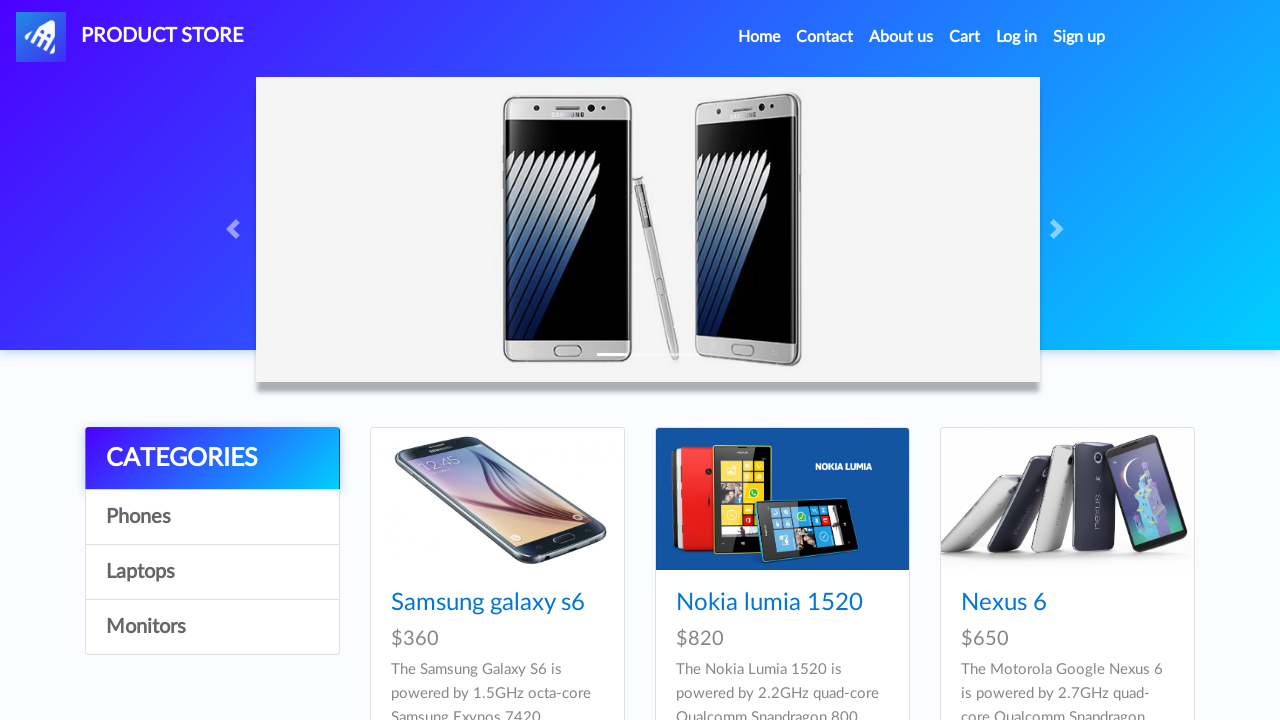

Waited for Phones products to load
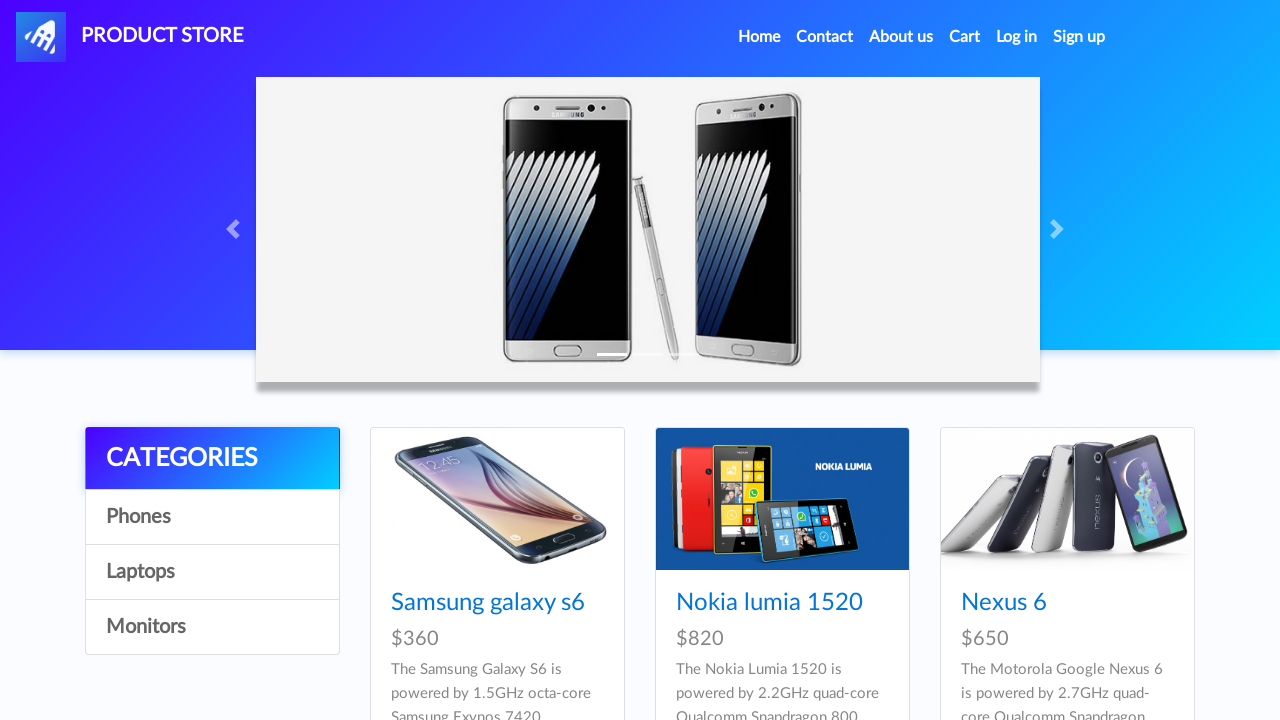

Product HTC One M9 selector became available
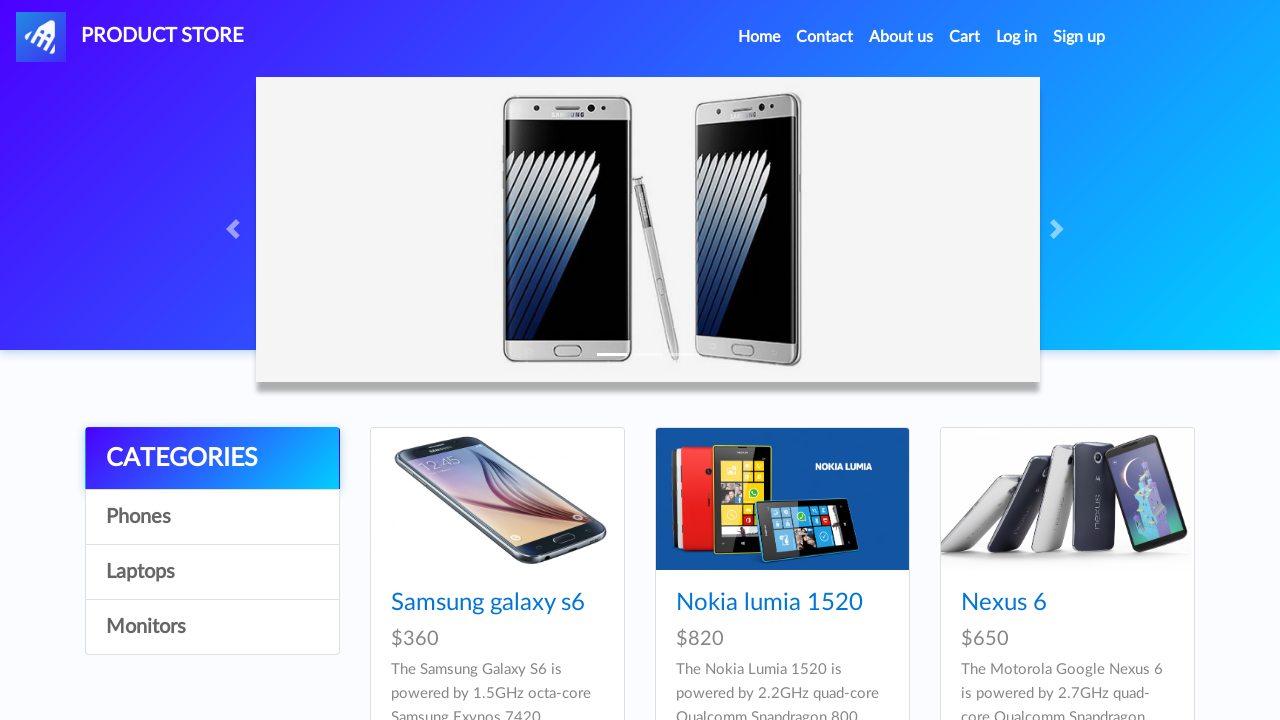

Clicked on product HTC One M9 at (461, 361) on a.hrefch:has-text('HTC One M9')
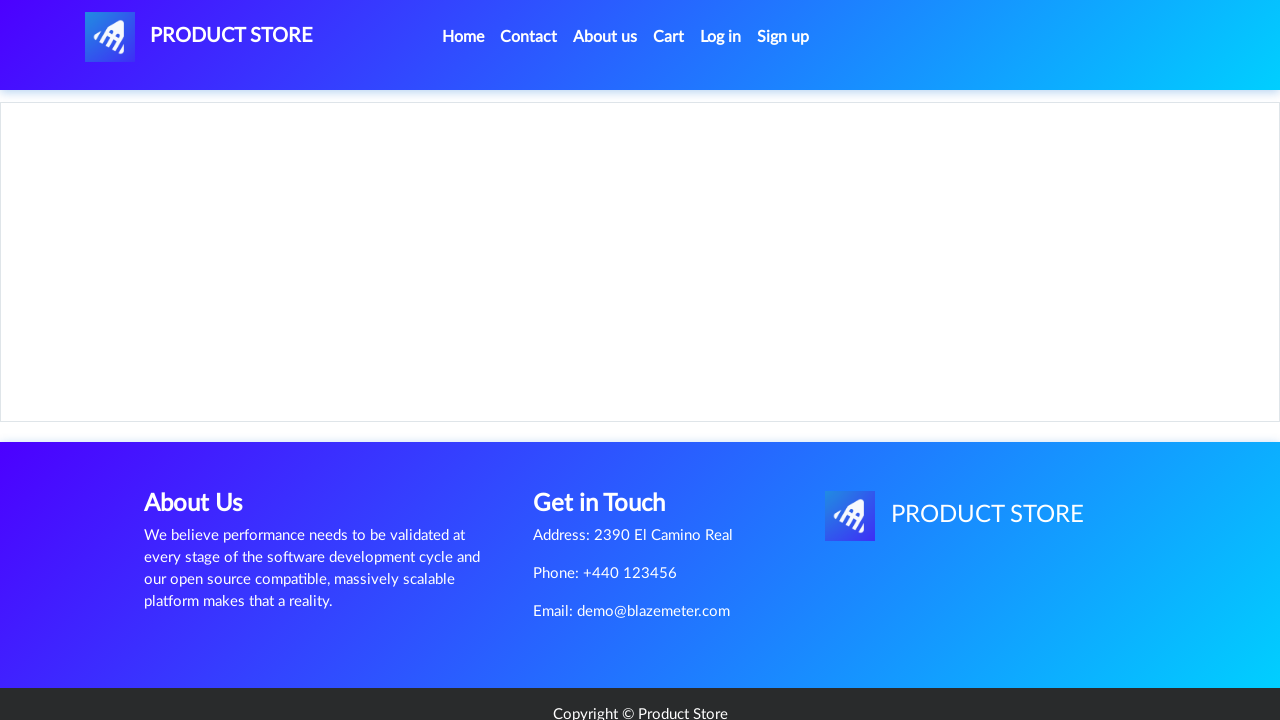

Product detail page loaded for HTC One M9
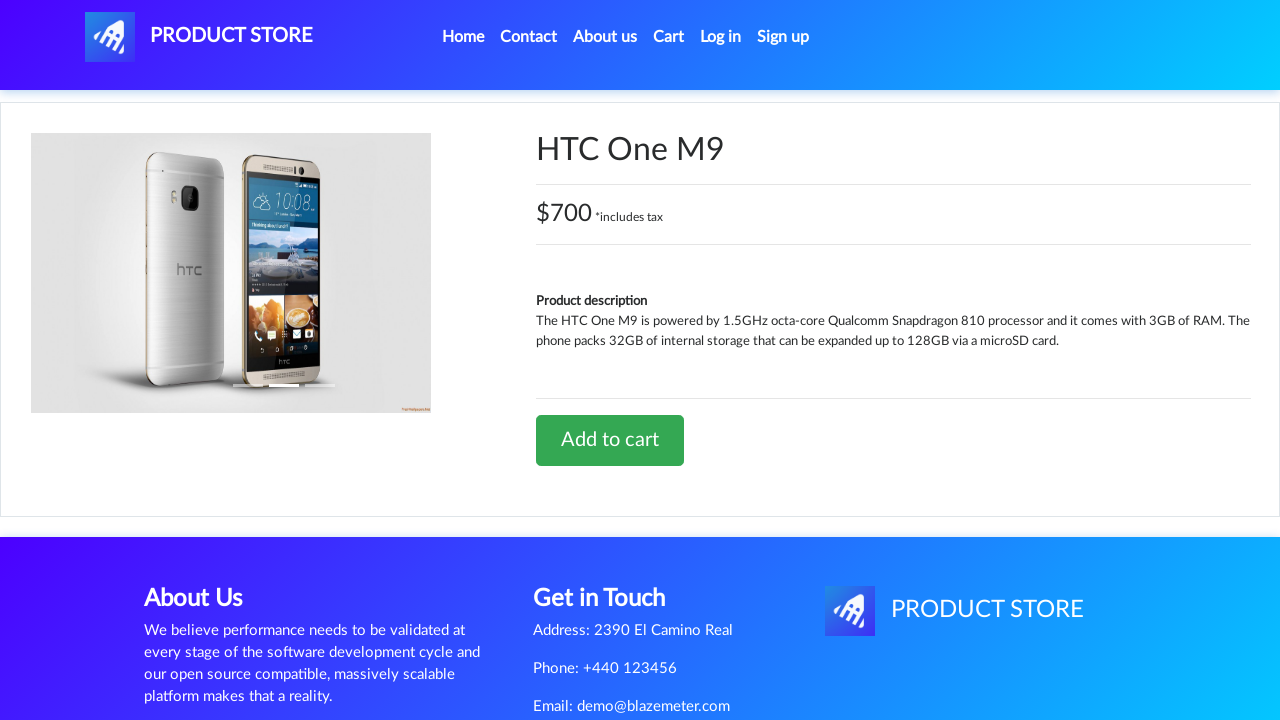

Retrieved price for HTC One M9: $700 *includes tax
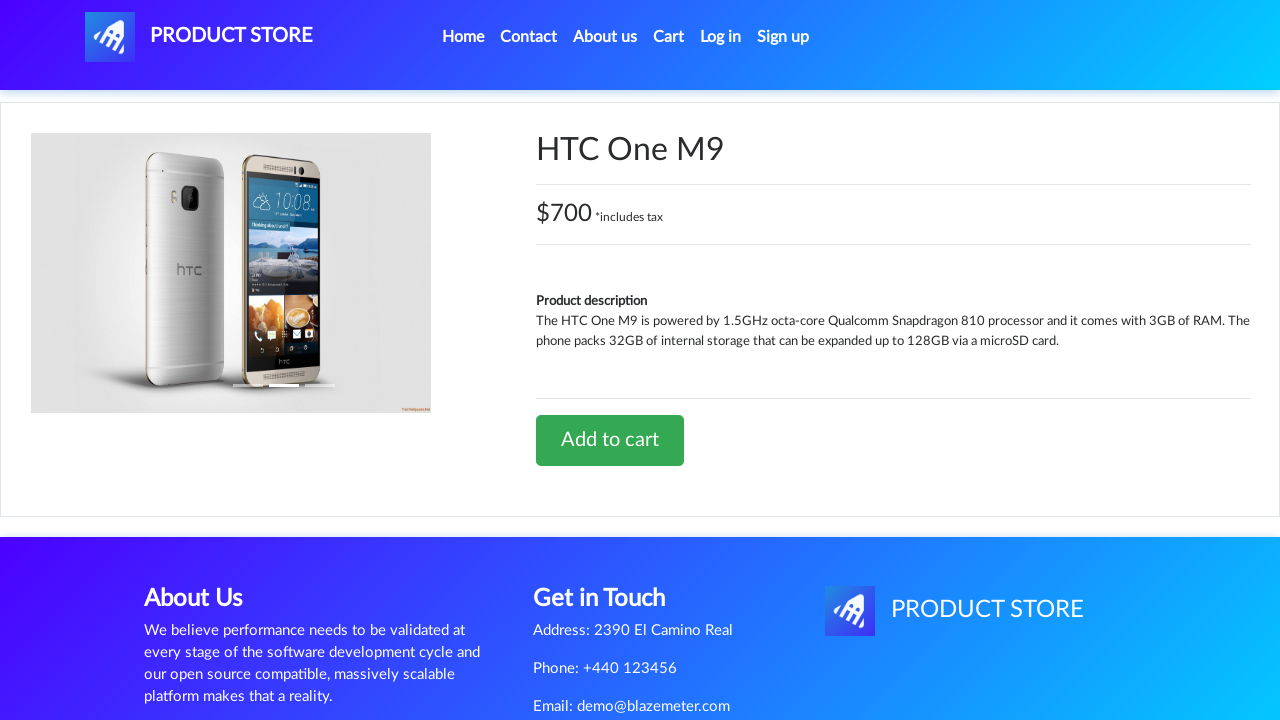

Verified HTC One M9 price is $700
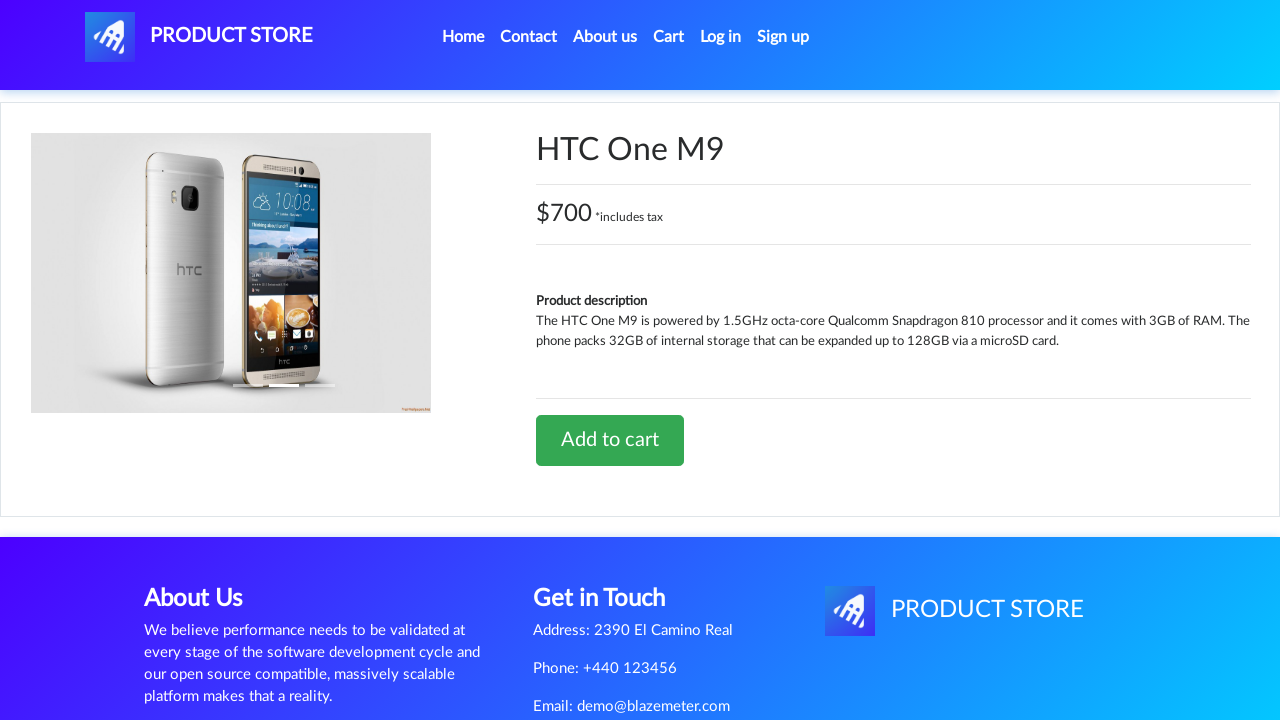

Navigated back from product HTC One M9
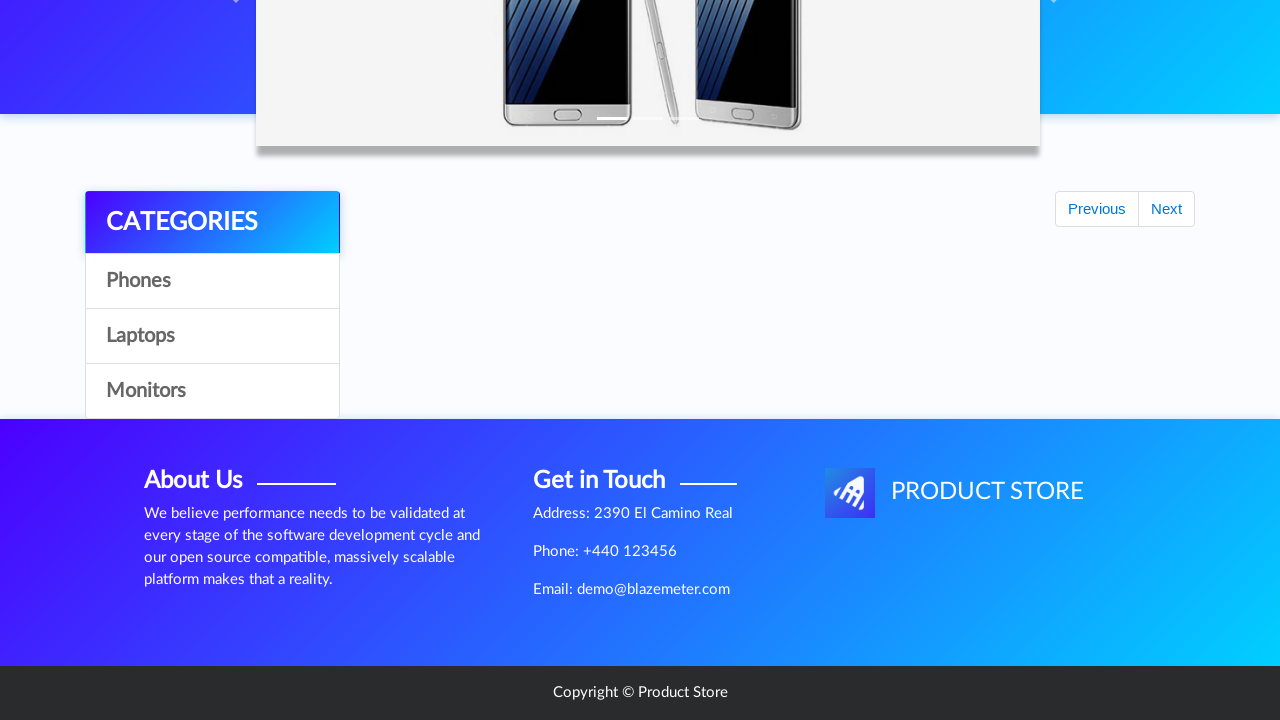

Waited for page to stabilize after navigation
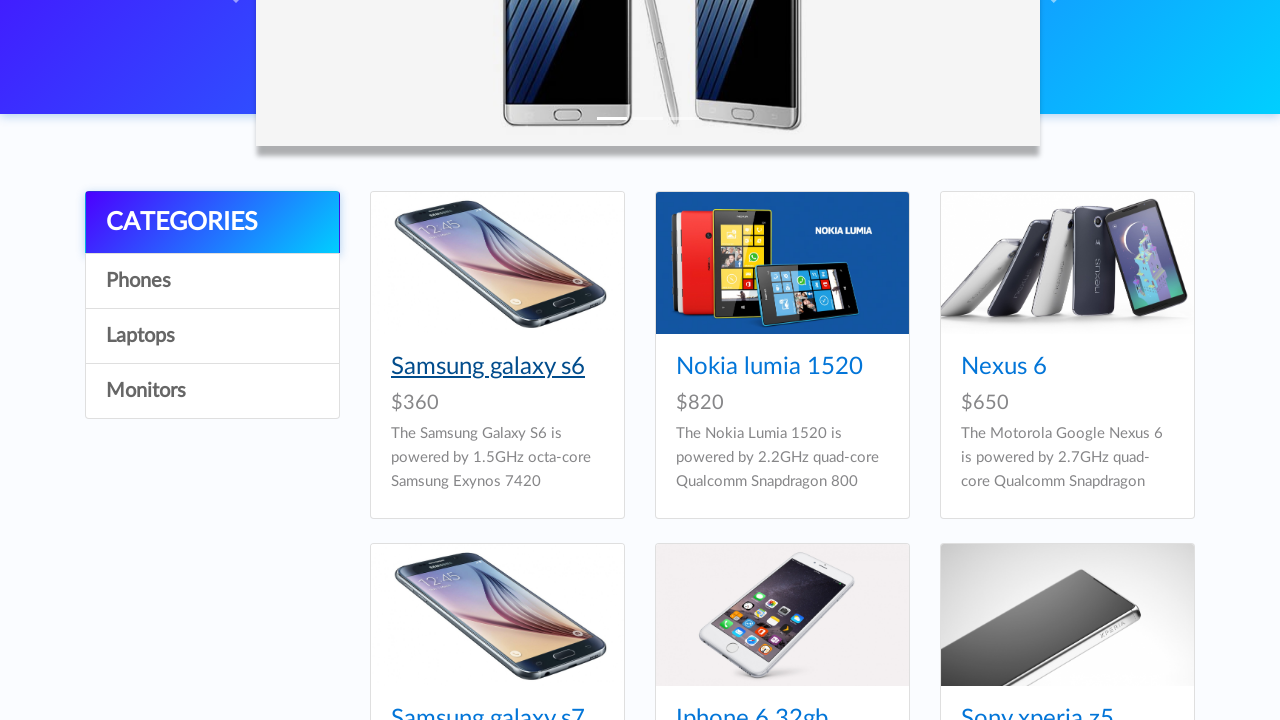

Re-clicked on Phones category to reload products at (212, 281) on a#itemc:has-text('Phones')
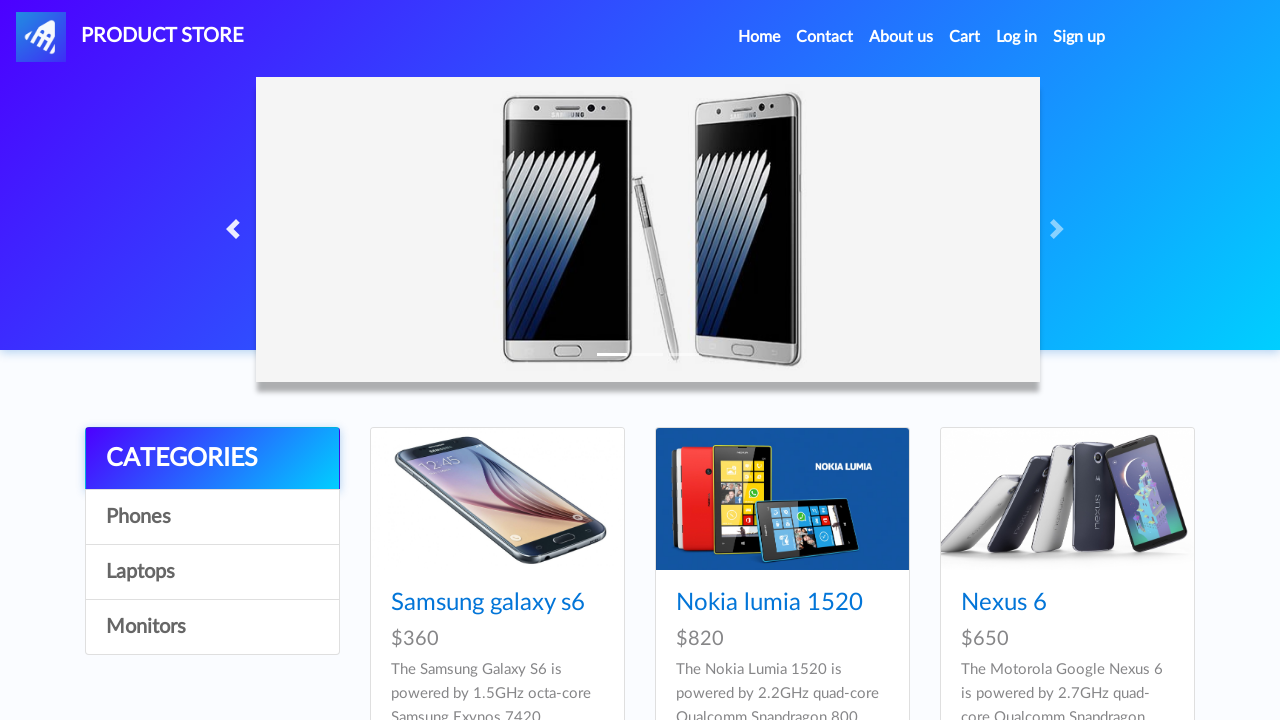

Waited for Phones products to reload
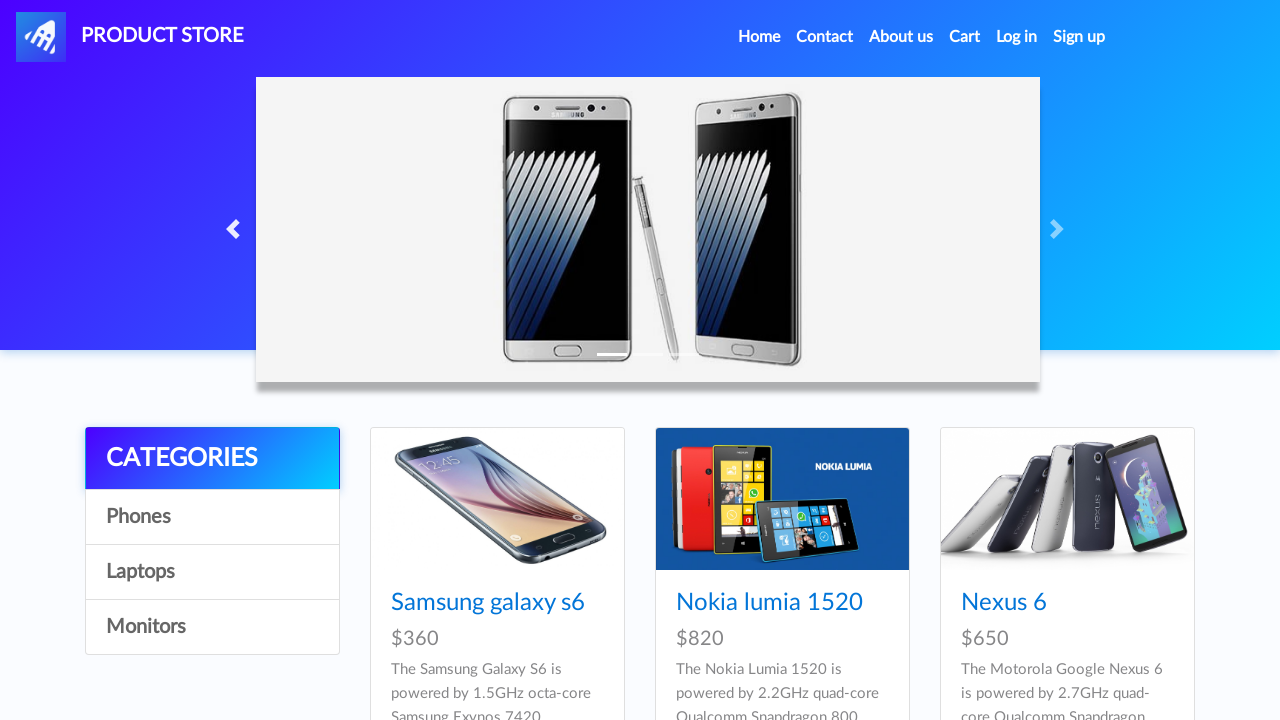

Clicked on Laptops category at (212, 572) on a#itemc:has-text('Laptops')
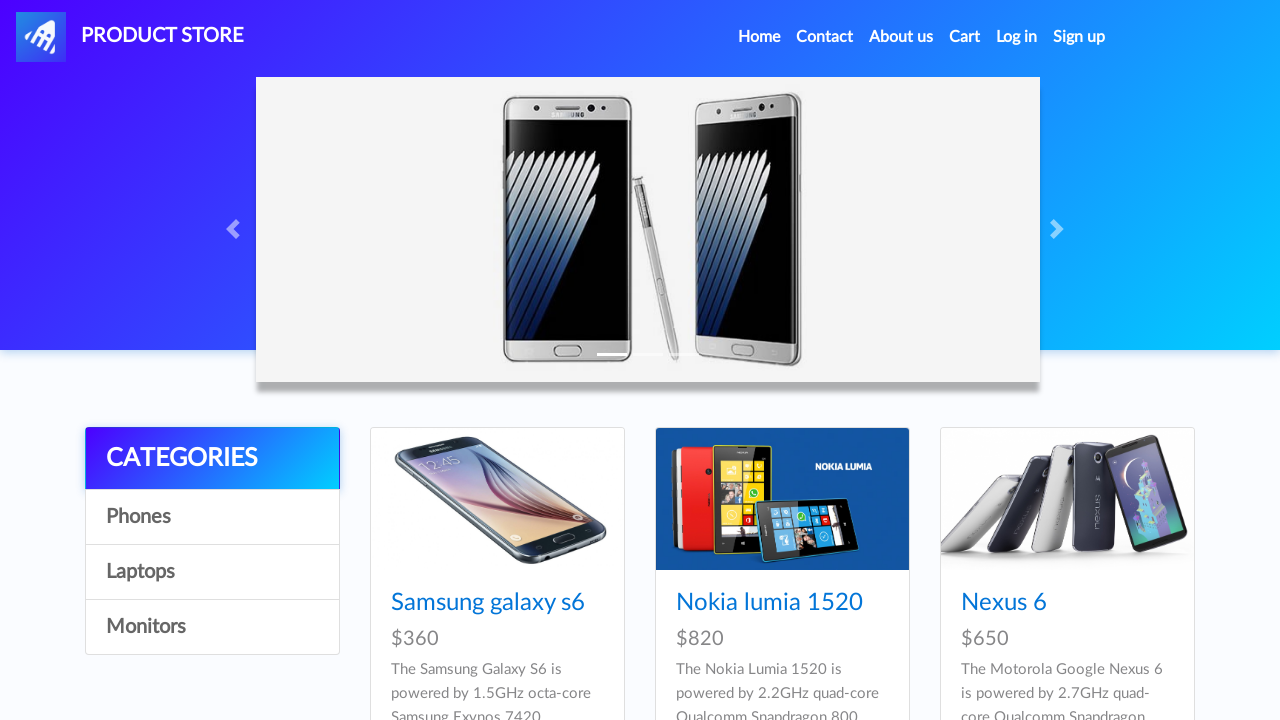

Waited for Laptops products to load
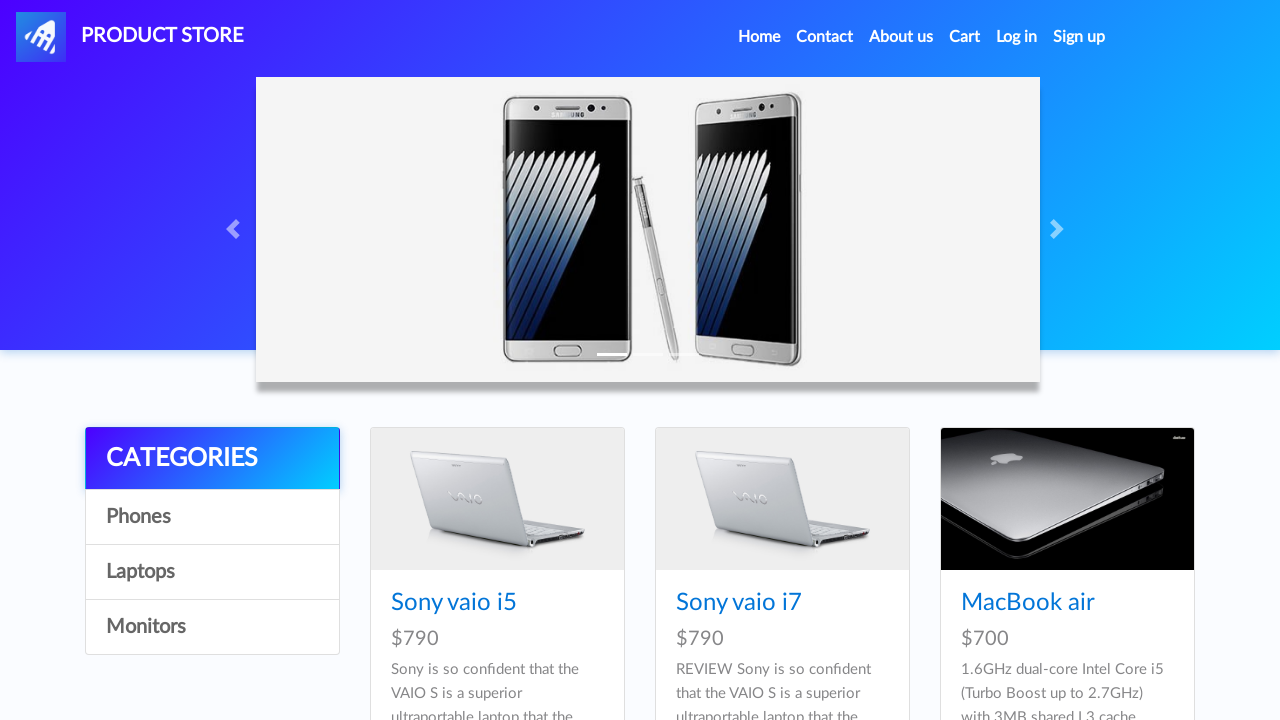

Product MacBook air selector became available
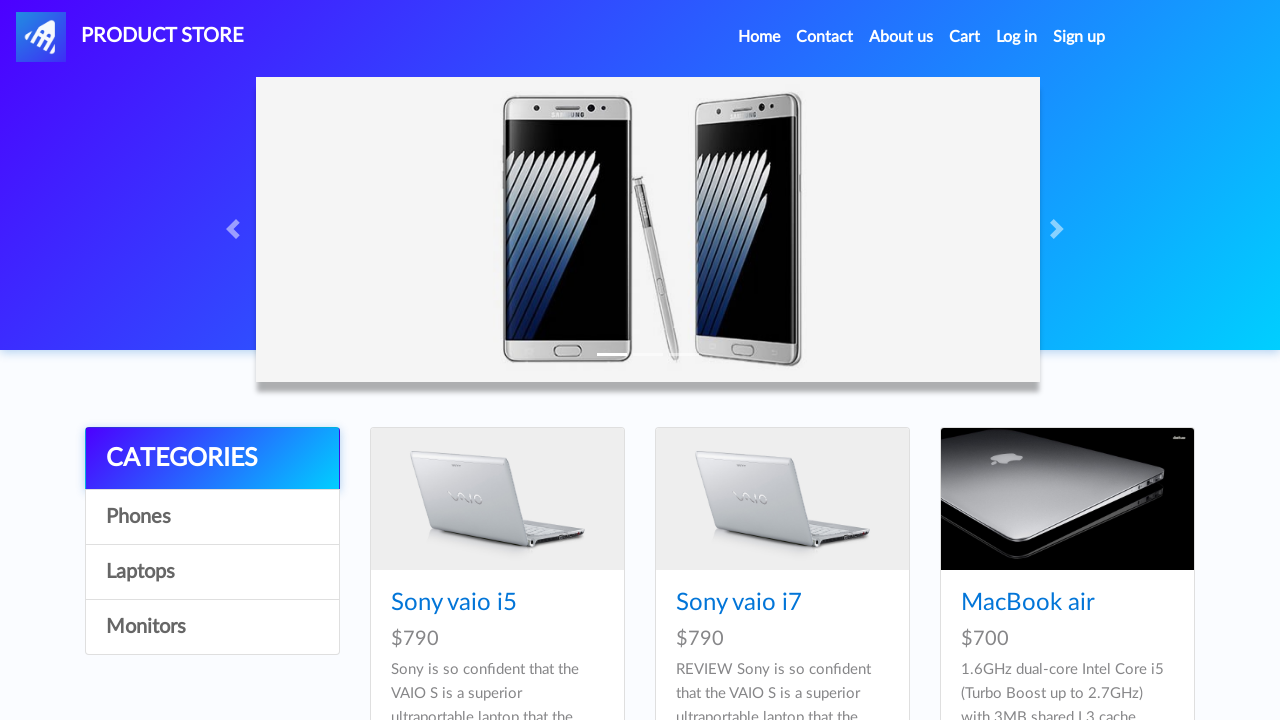

Clicked on product MacBook air at (1028, 603) on a.hrefch:has-text('MacBook air')
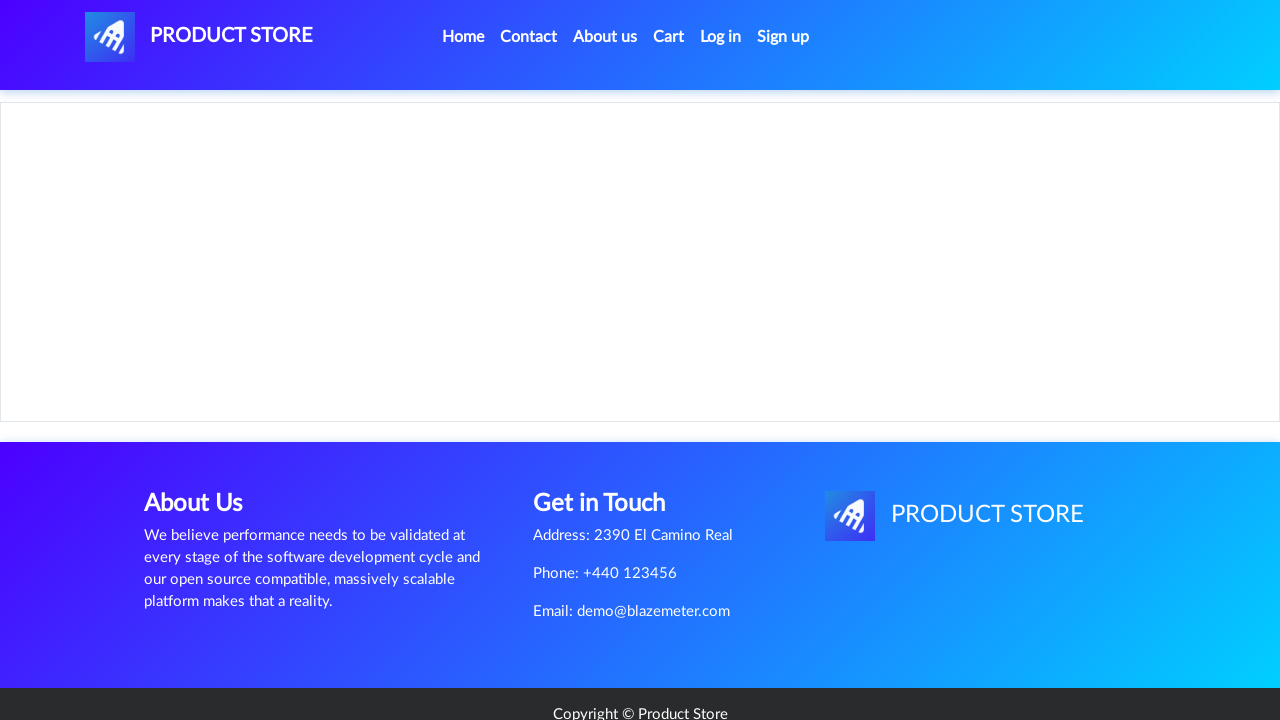

Product detail page loaded for MacBook air
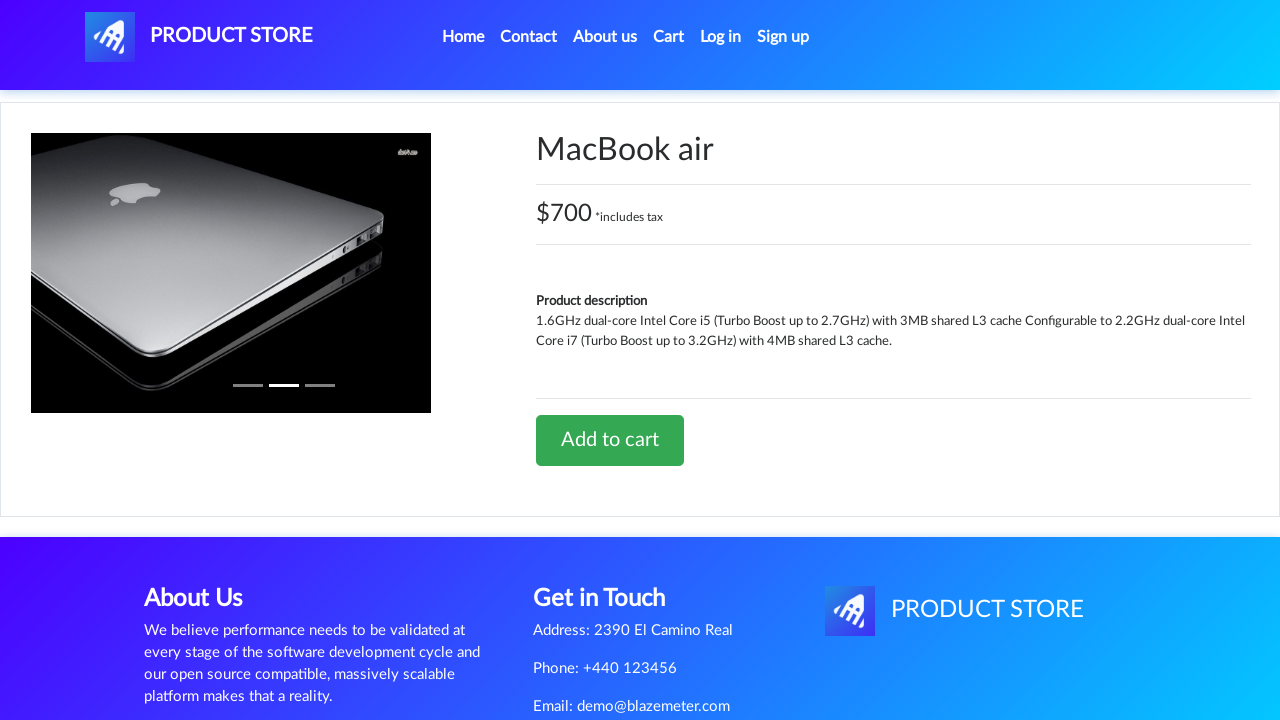

Retrieved price for MacBook air: $700 *includes tax
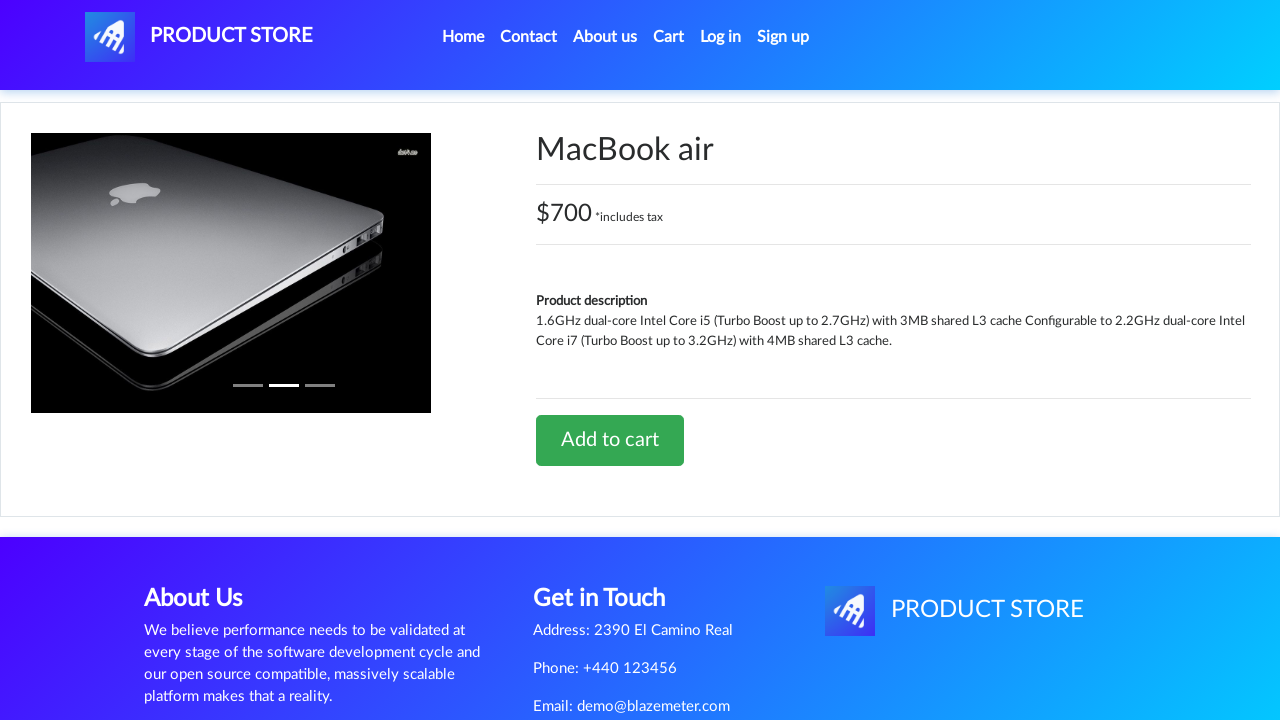

Verified MacBook air price is $700
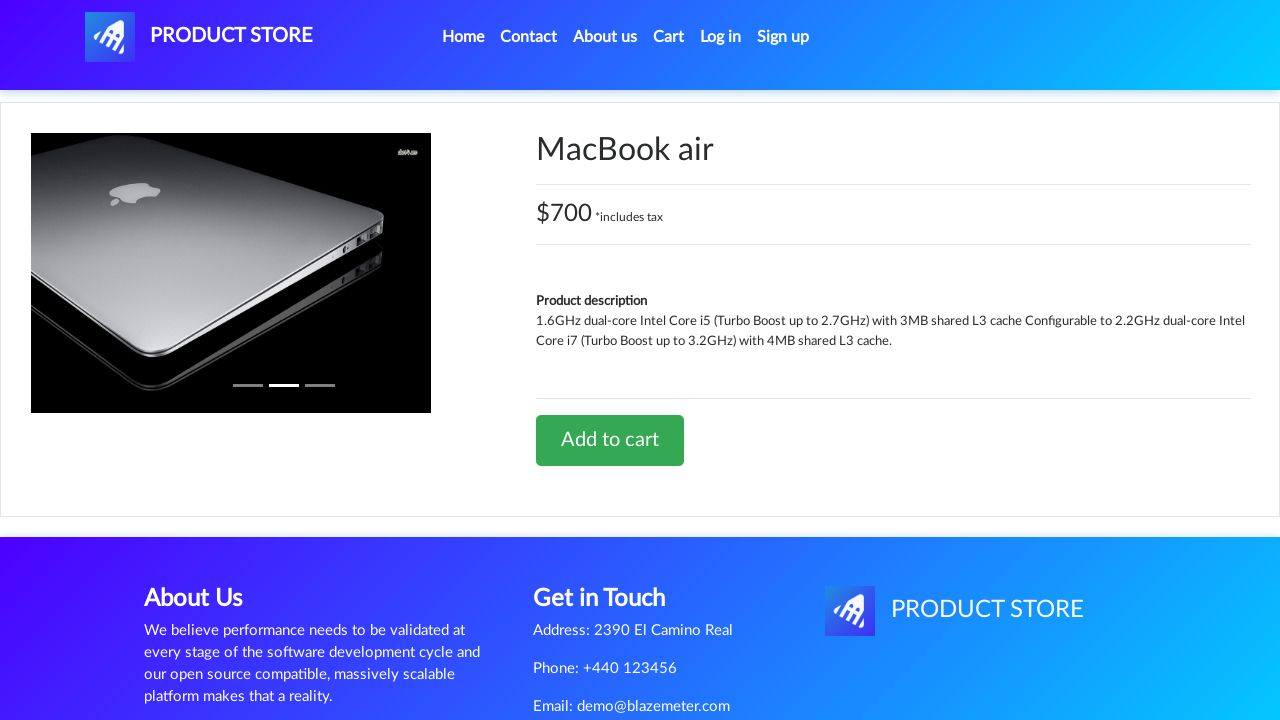

Navigated back from product MacBook air
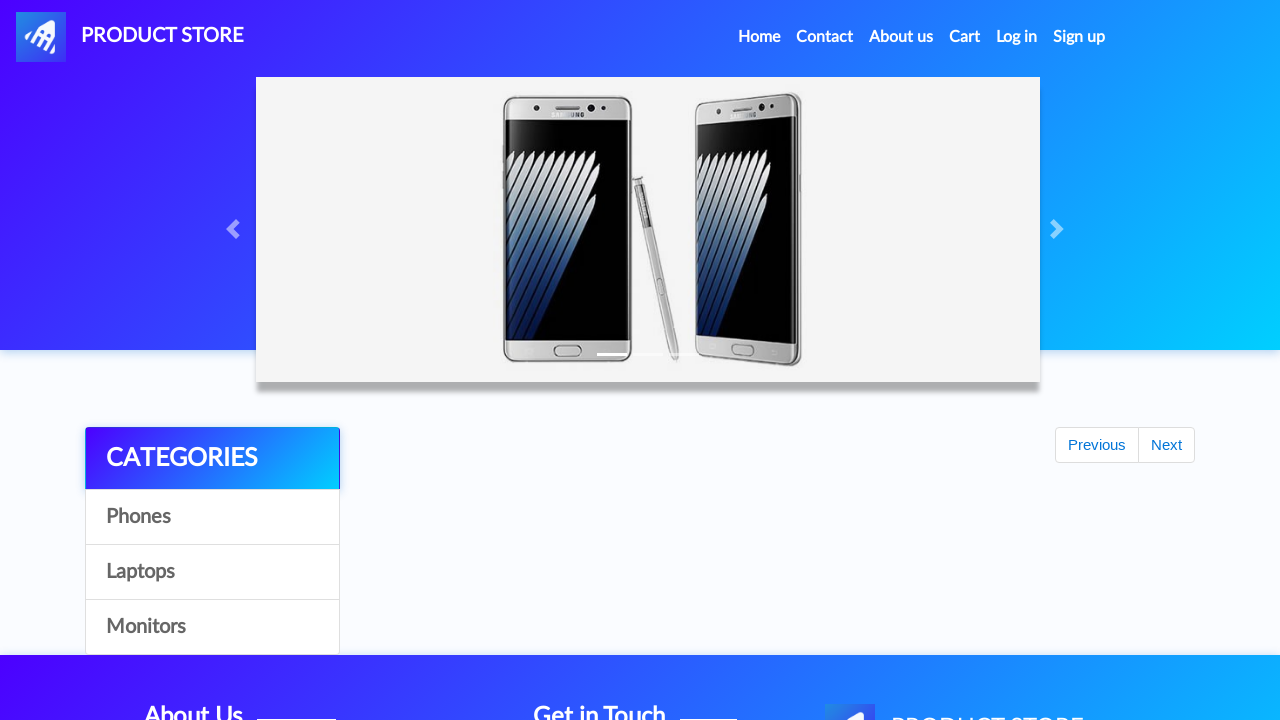

Waited for page to stabilize after navigation
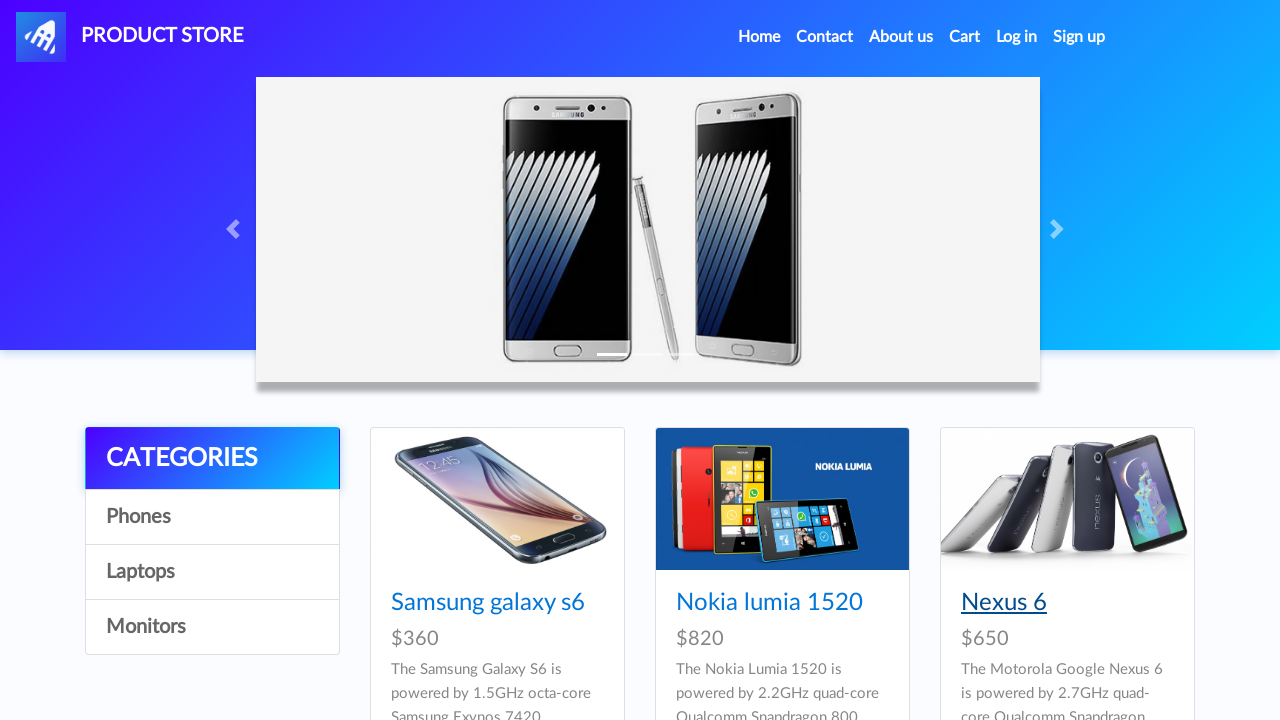

Re-clicked on Laptops category to reload products at (212, 572) on a#itemc:has-text('Laptops')
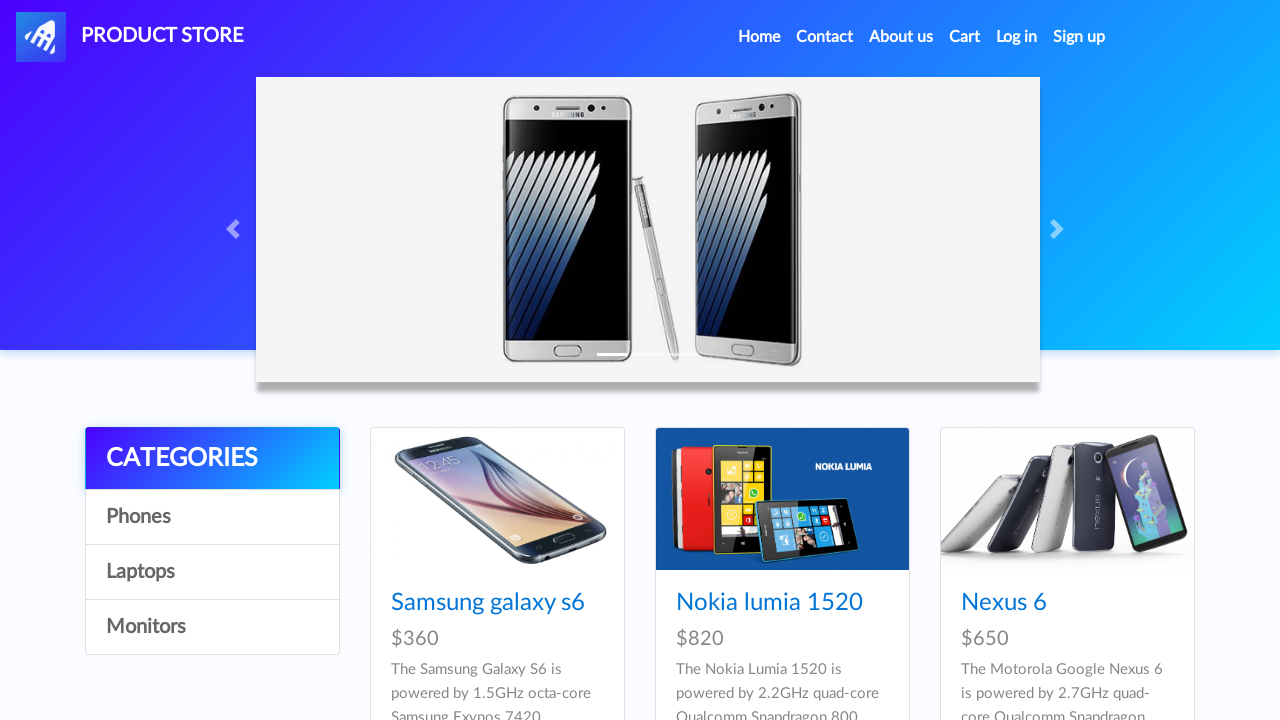

Waited for Laptops products to reload
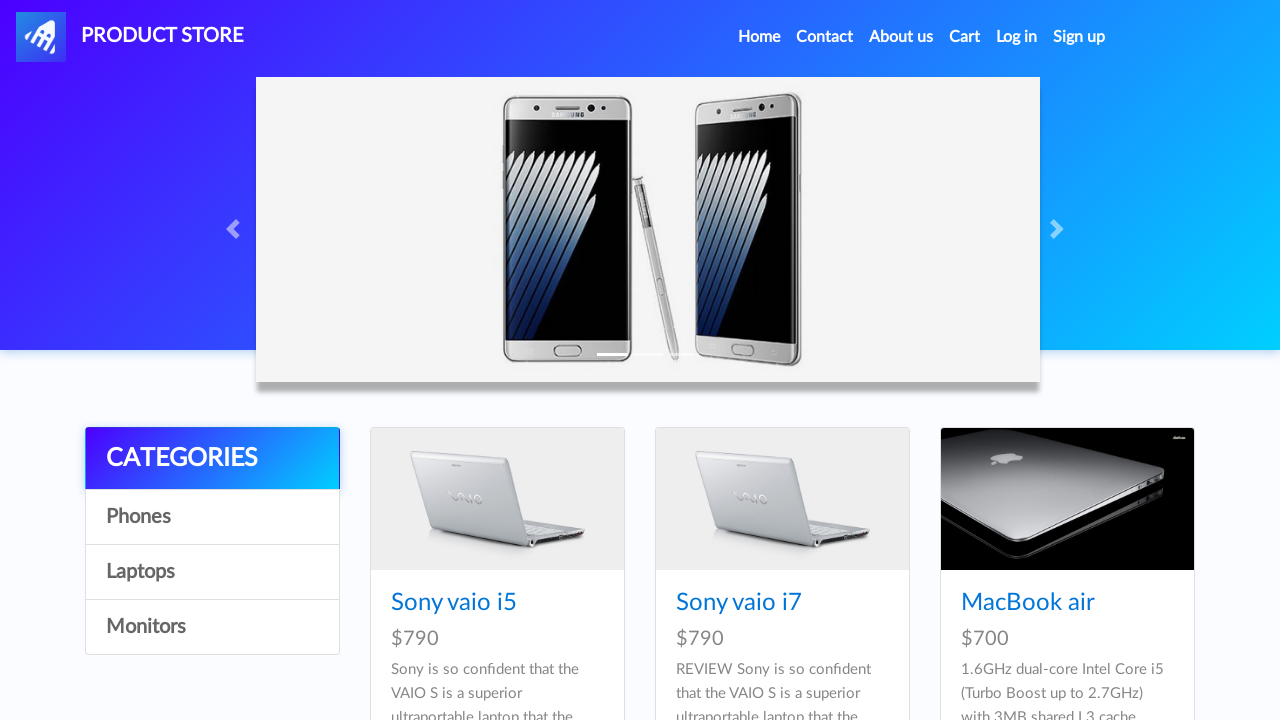

Product MacBook Pro selector became available
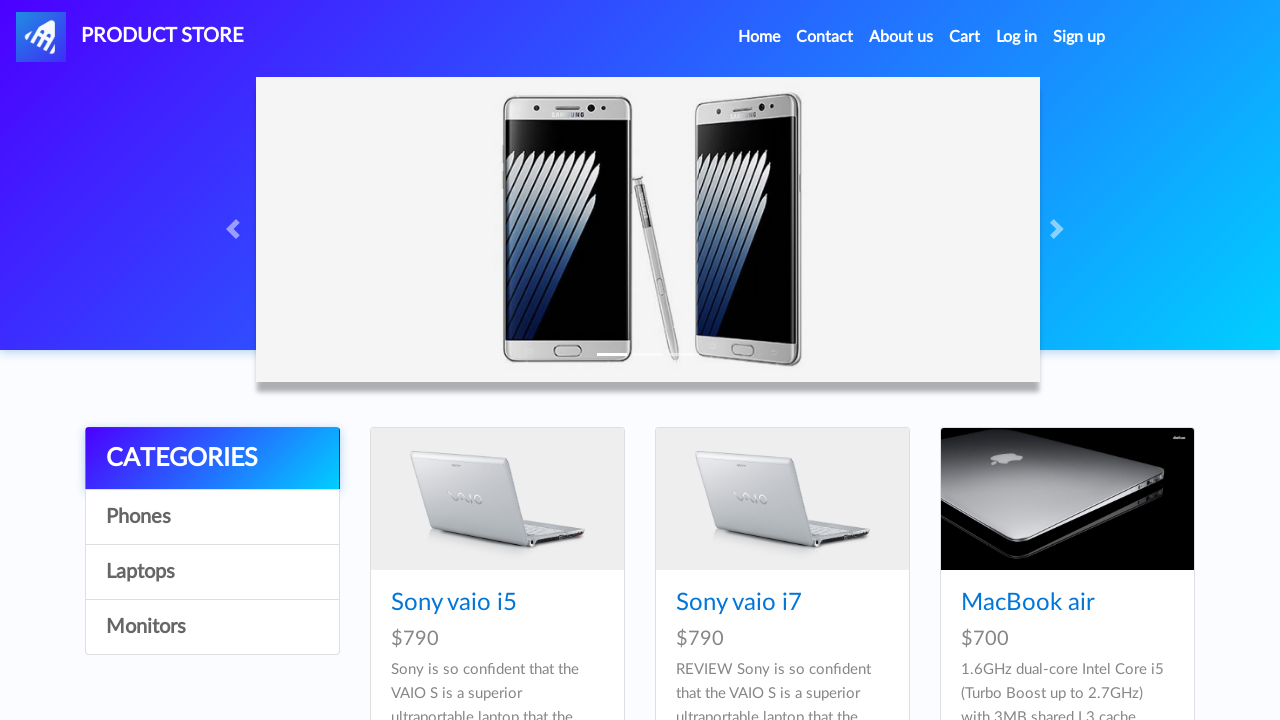

Clicked on product MacBook Pro at (1033, 361) on a.hrefch:has-text('MacBook Pro')
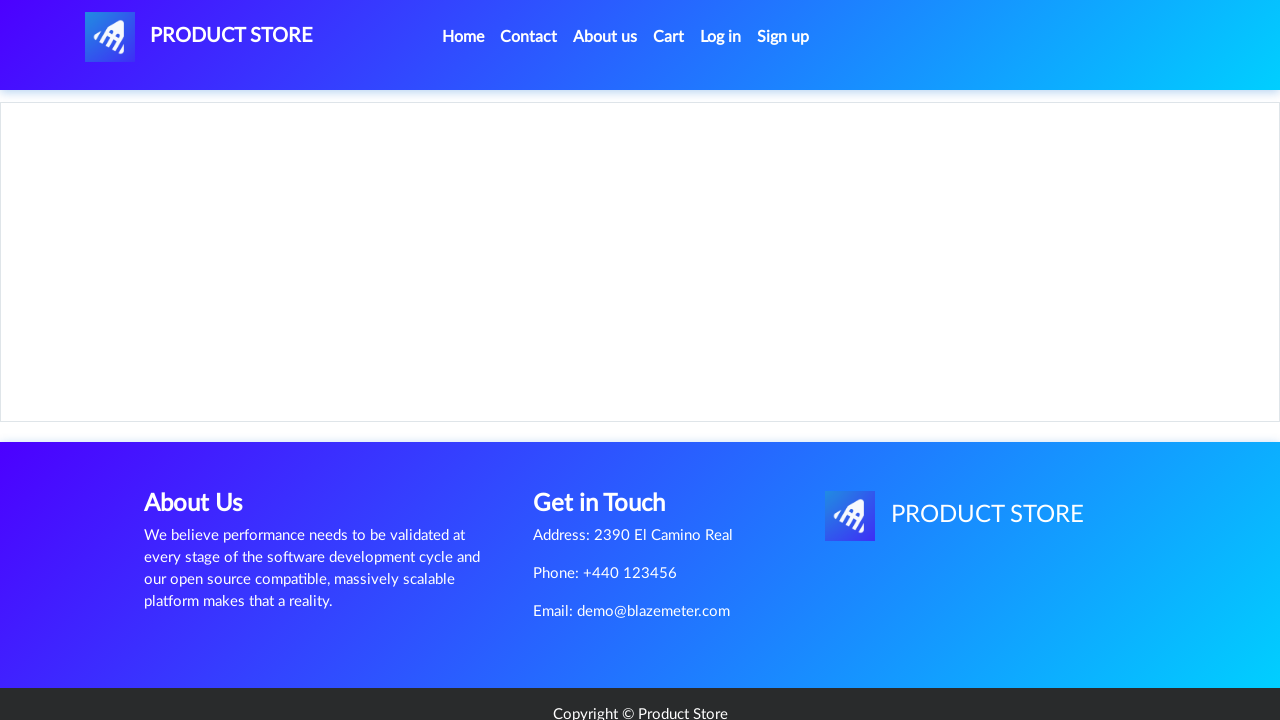

Product detail page loaded for MacBook Pro
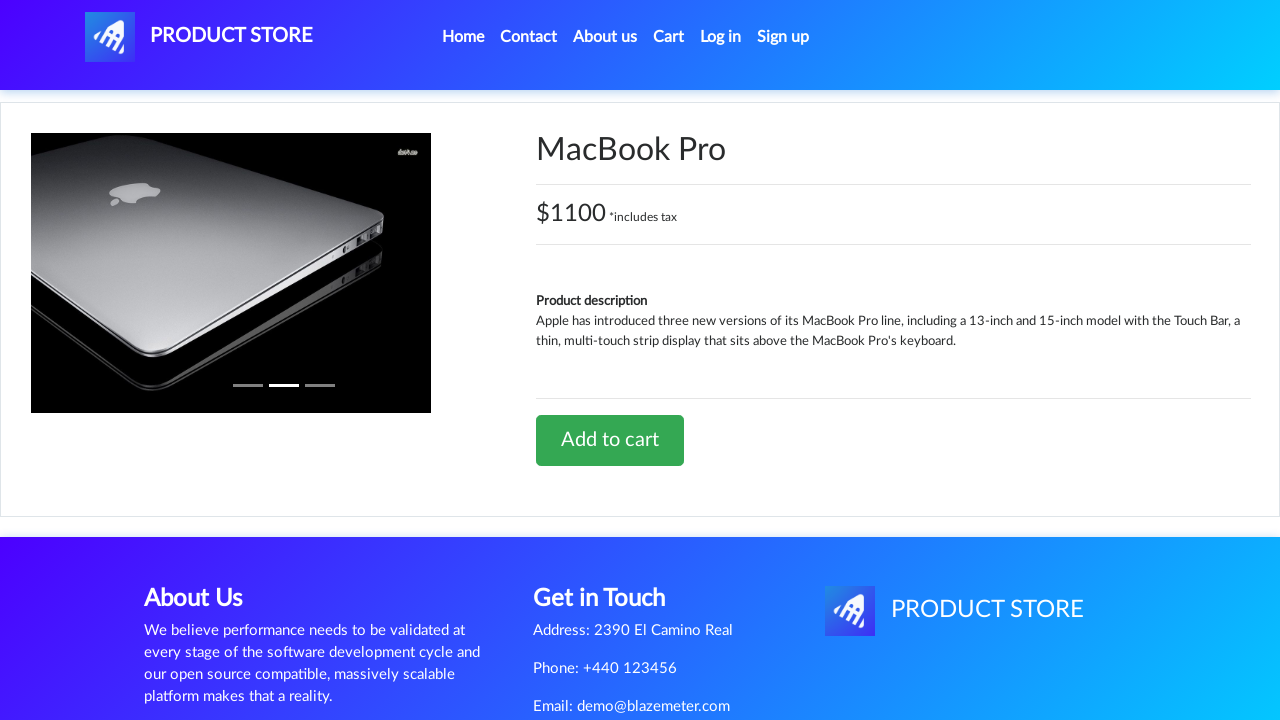

Retrieved price for MacBook Pro: $1100 *includes tax
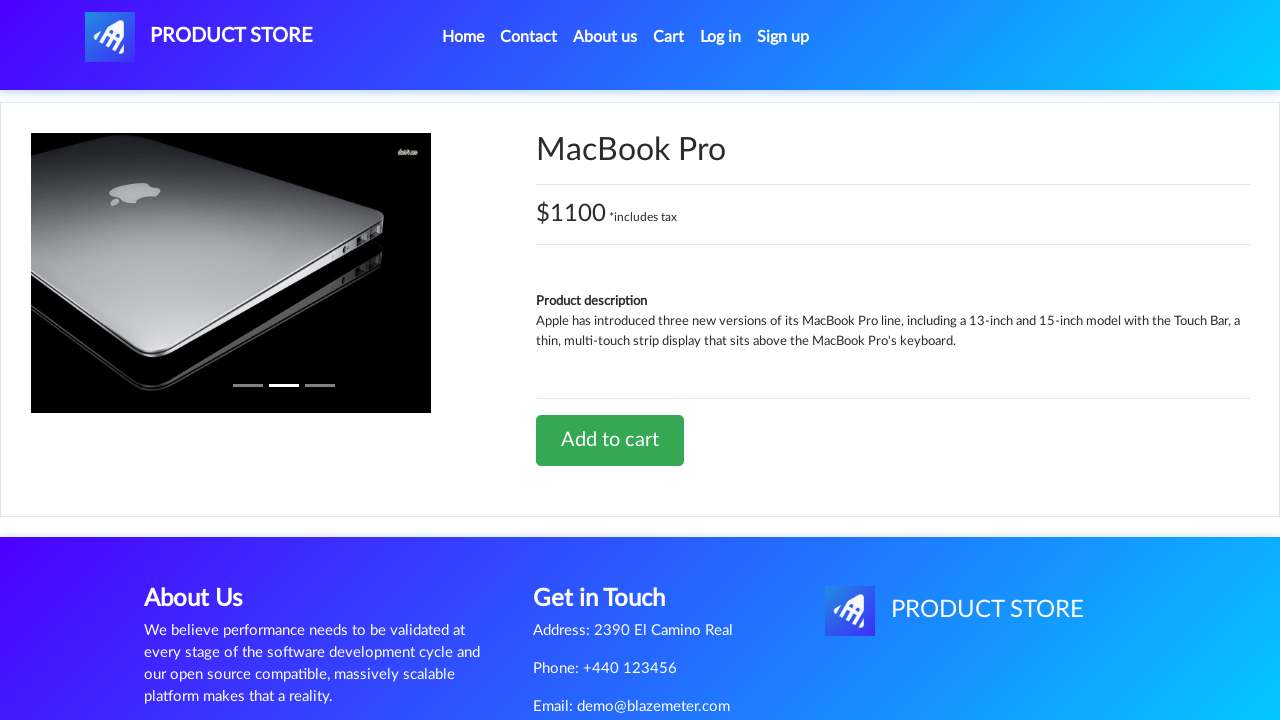

Verified MacBook Pro price is $1100
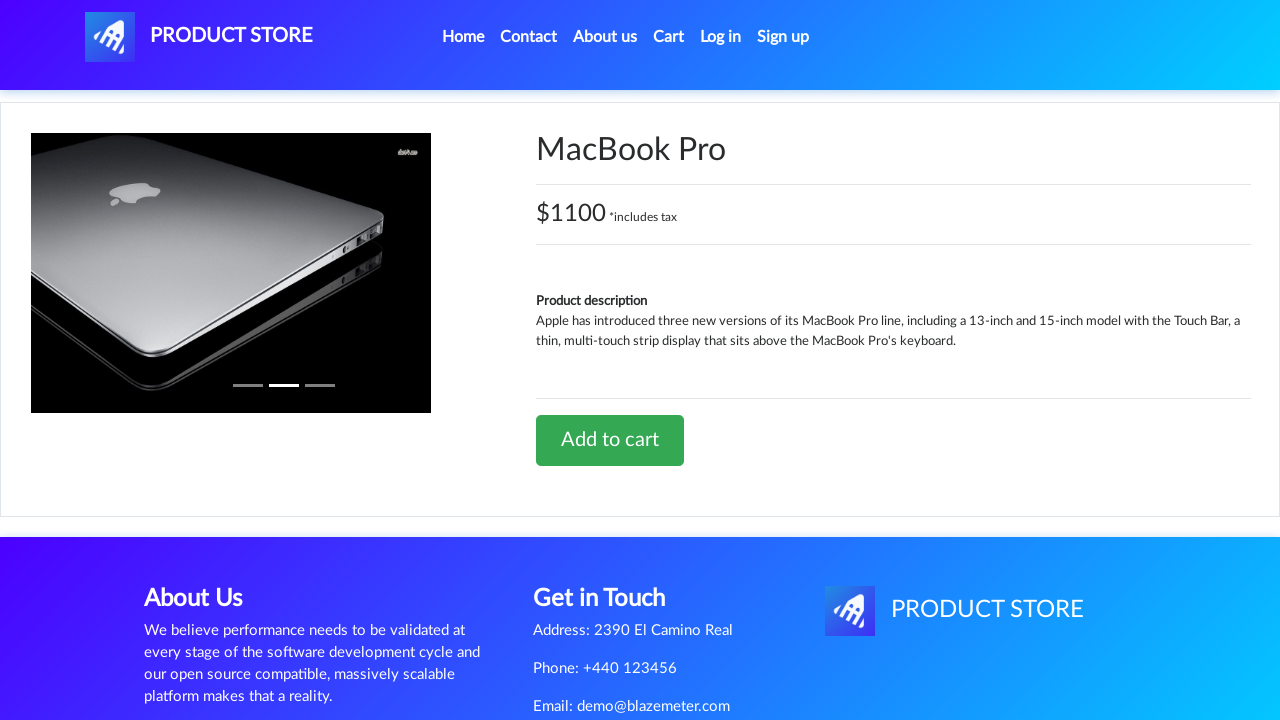

Navigated back from product MacBook Pro
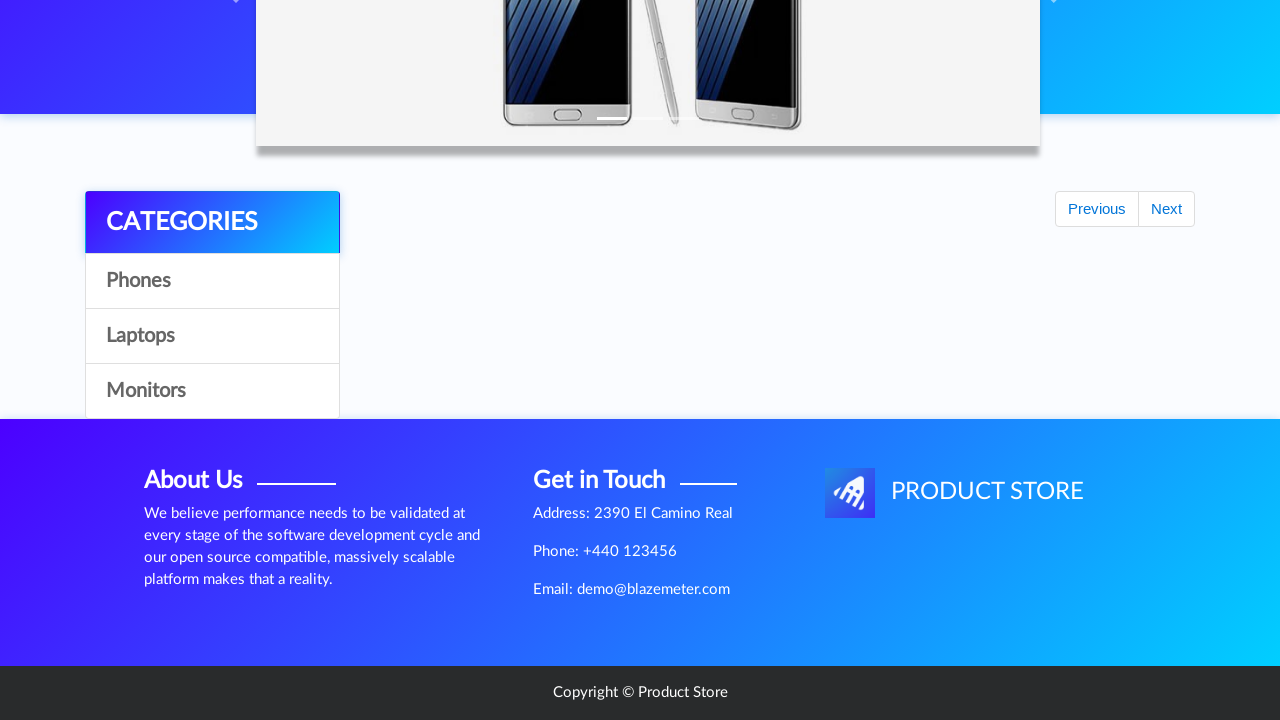

Waited for page to stabilize after navigation
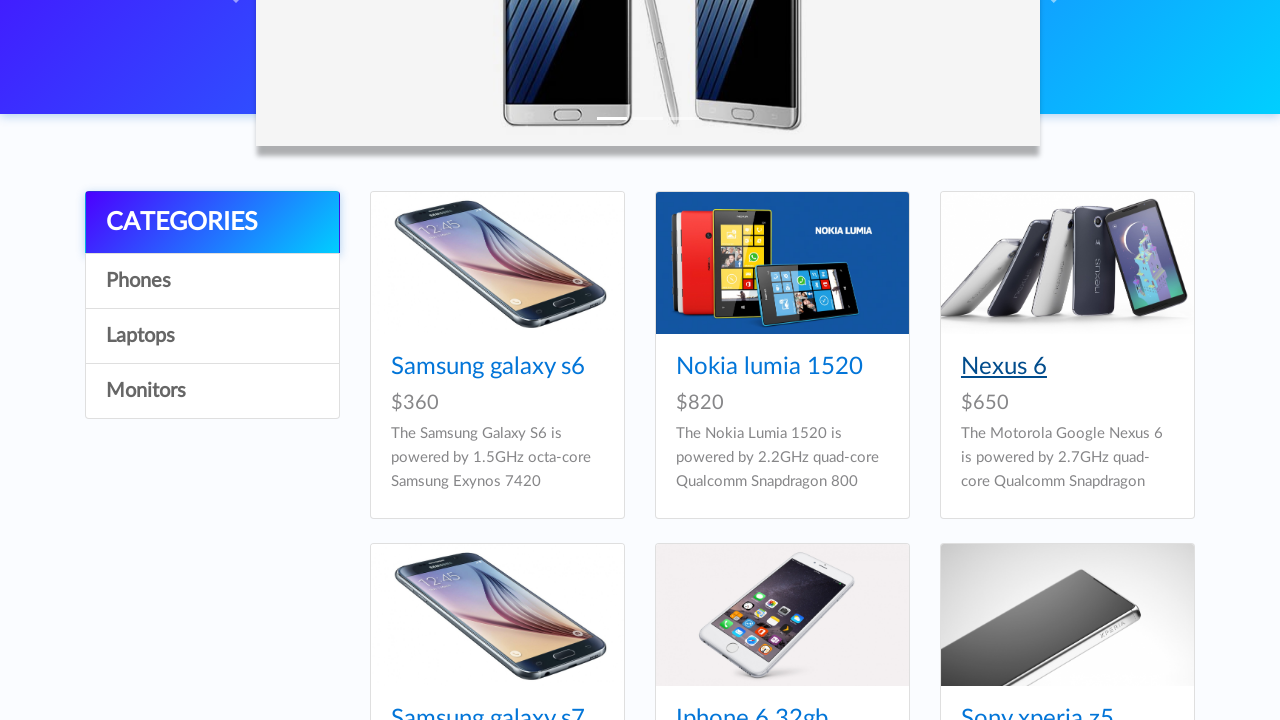

Re-clicked on Laptops category to reload products at (212, 336) on a#itemc:has-text('Laptops')
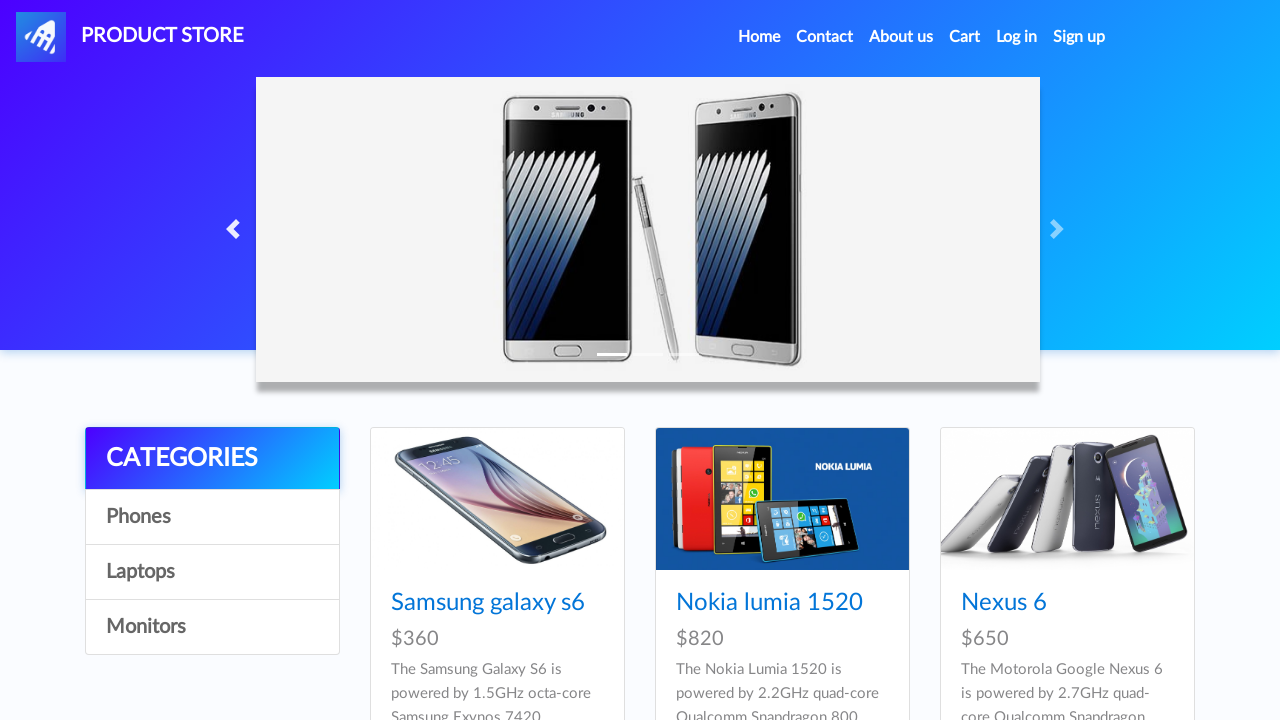

Waited for Laptops products to reload
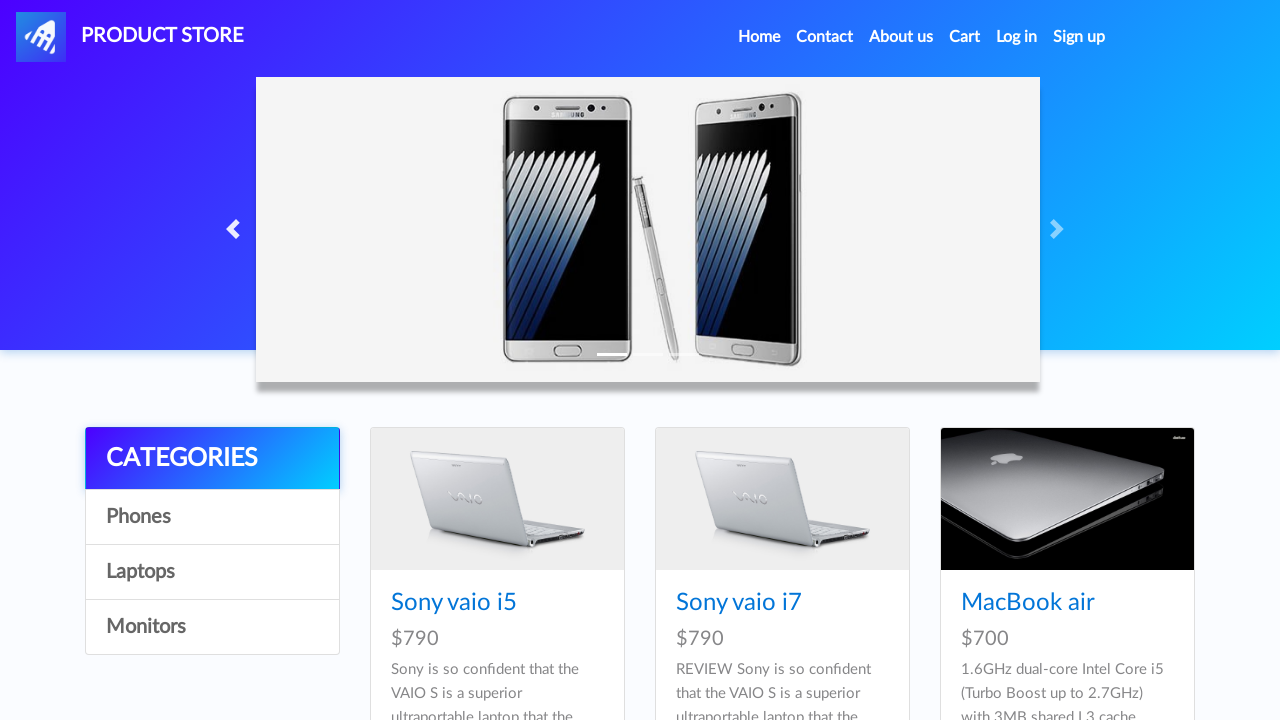

Product Dell i7 8gb selector became available
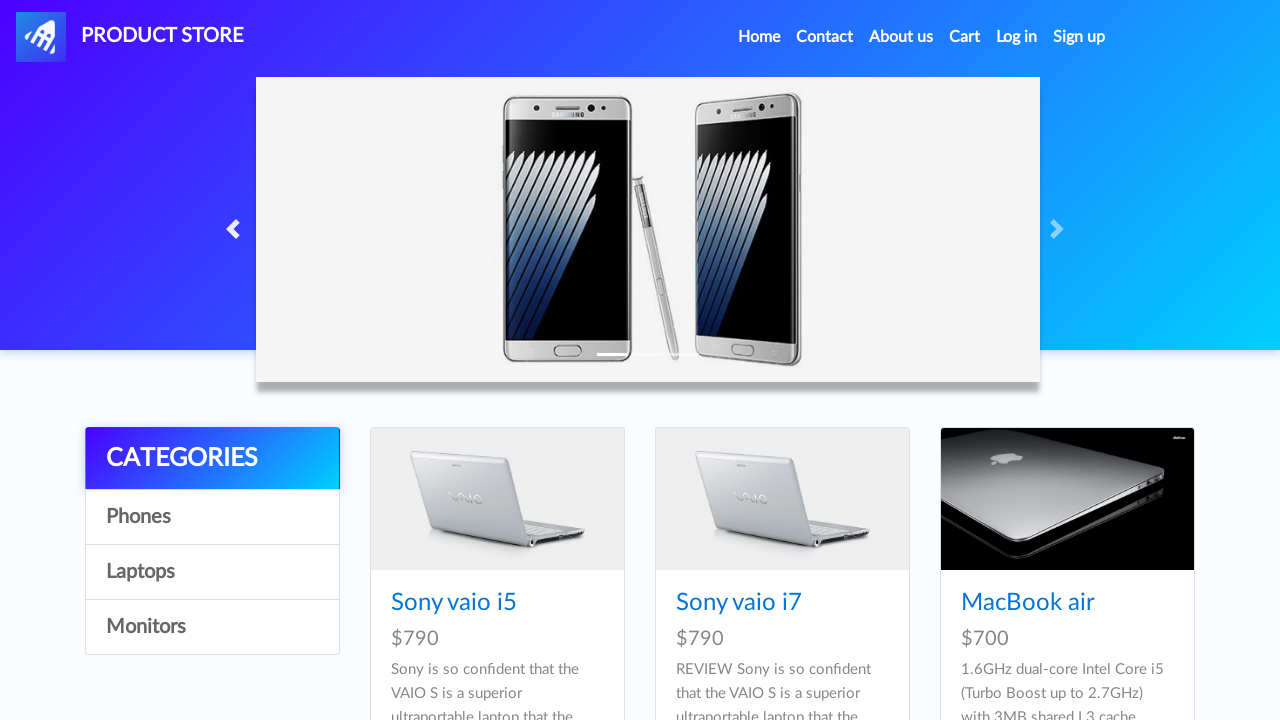

Clicked on product Dell i7 8gb at (448, 361) on a.hrefch:has-text('Dell i7 8gb')
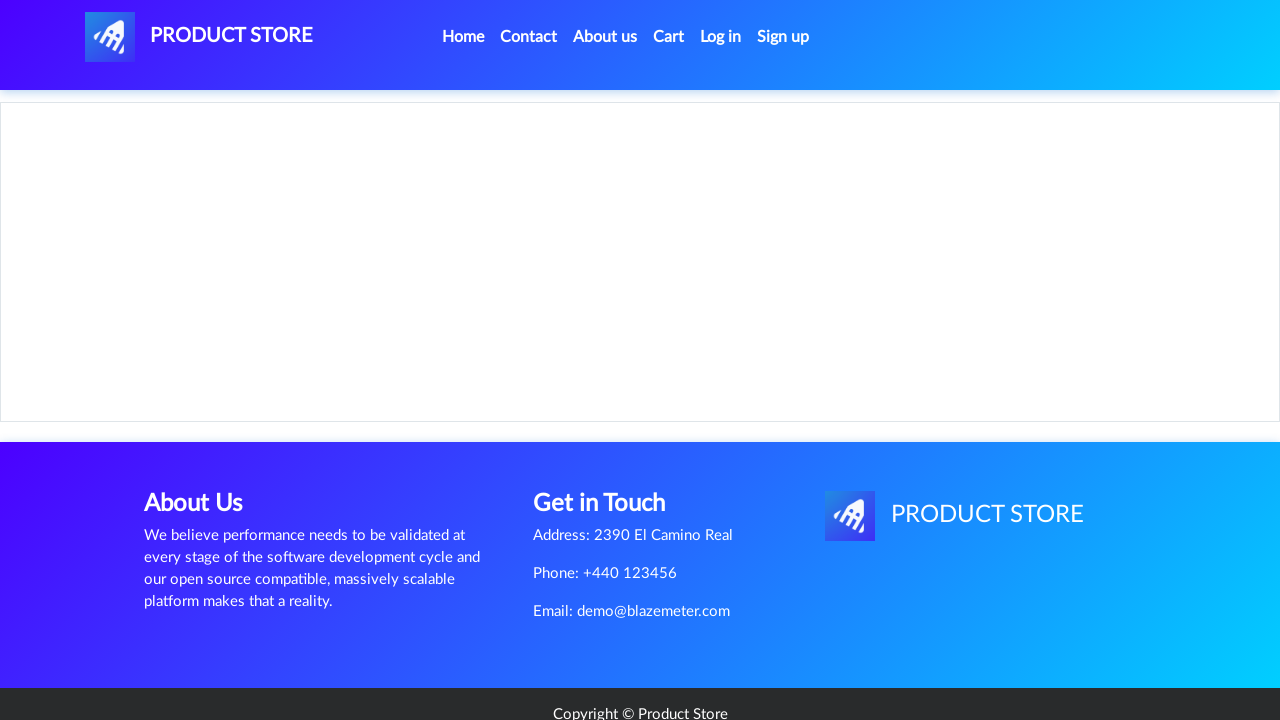

Product detail page loaded for Dell i7 8gb
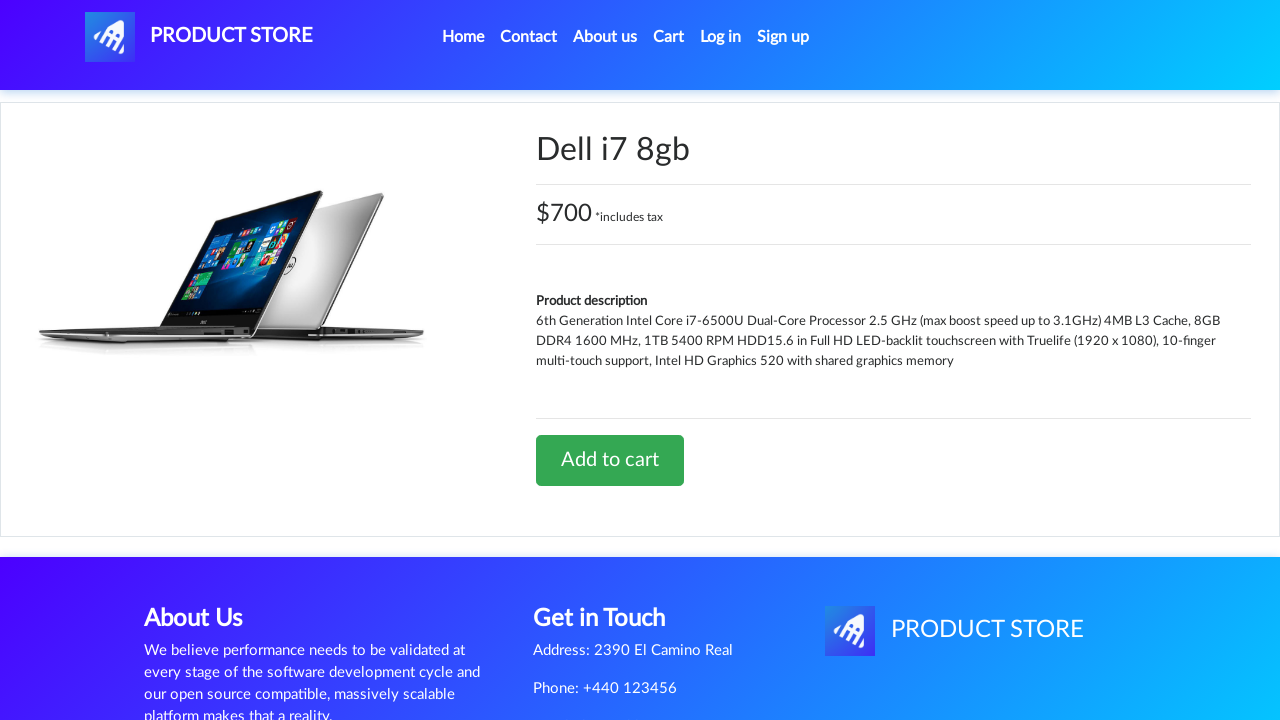

Retrieved price for Dell i7 8gb: $700 *includes tax
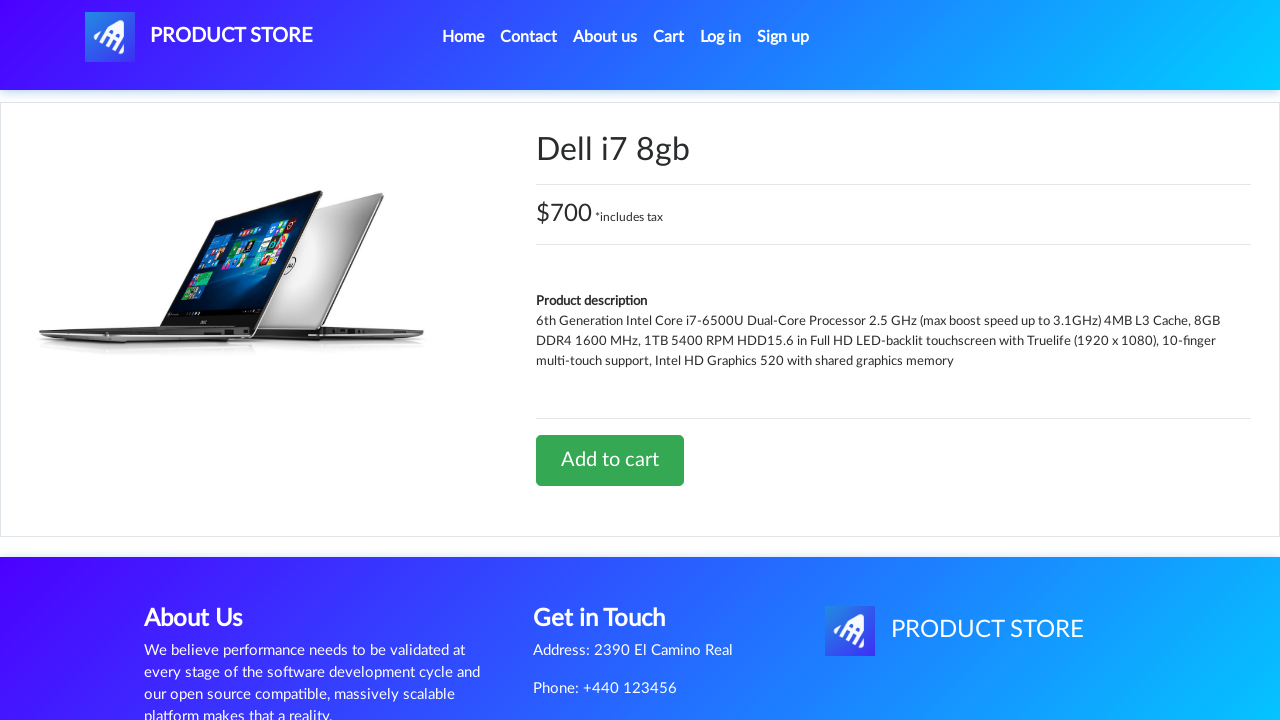

Verified Dell i7 8gb price is $700
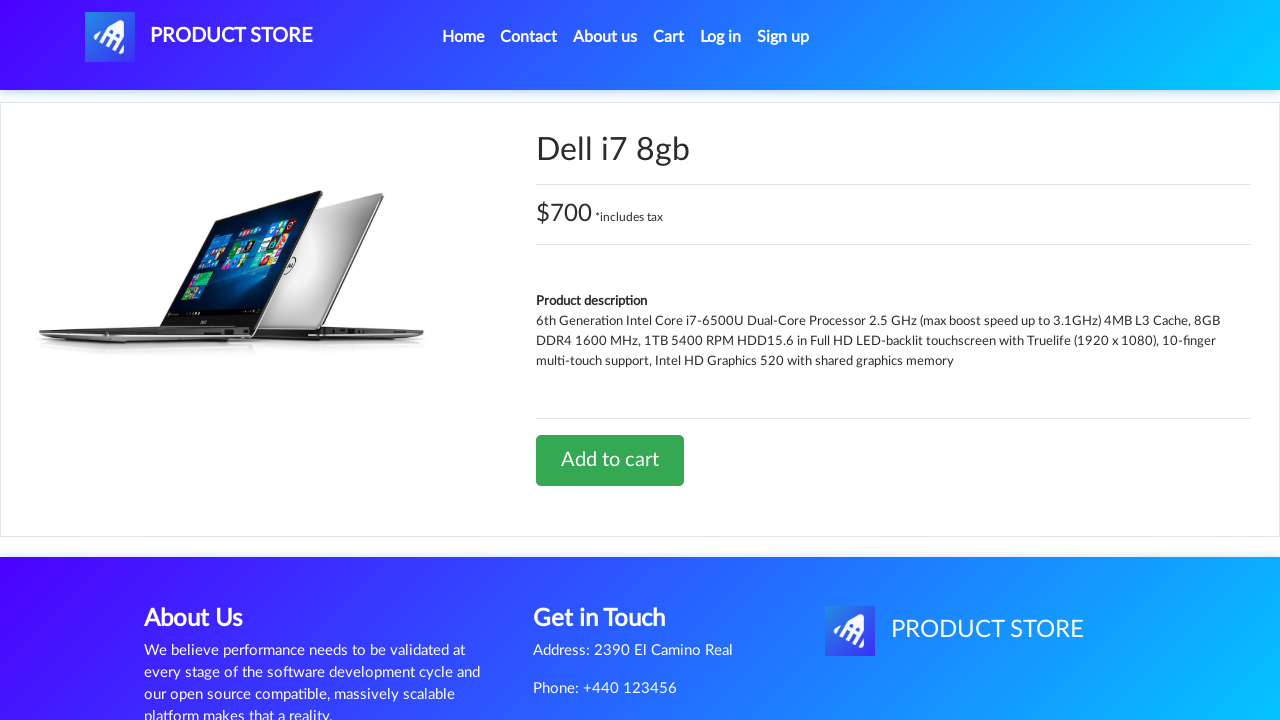

Navigated back from product Dell i7 8gb
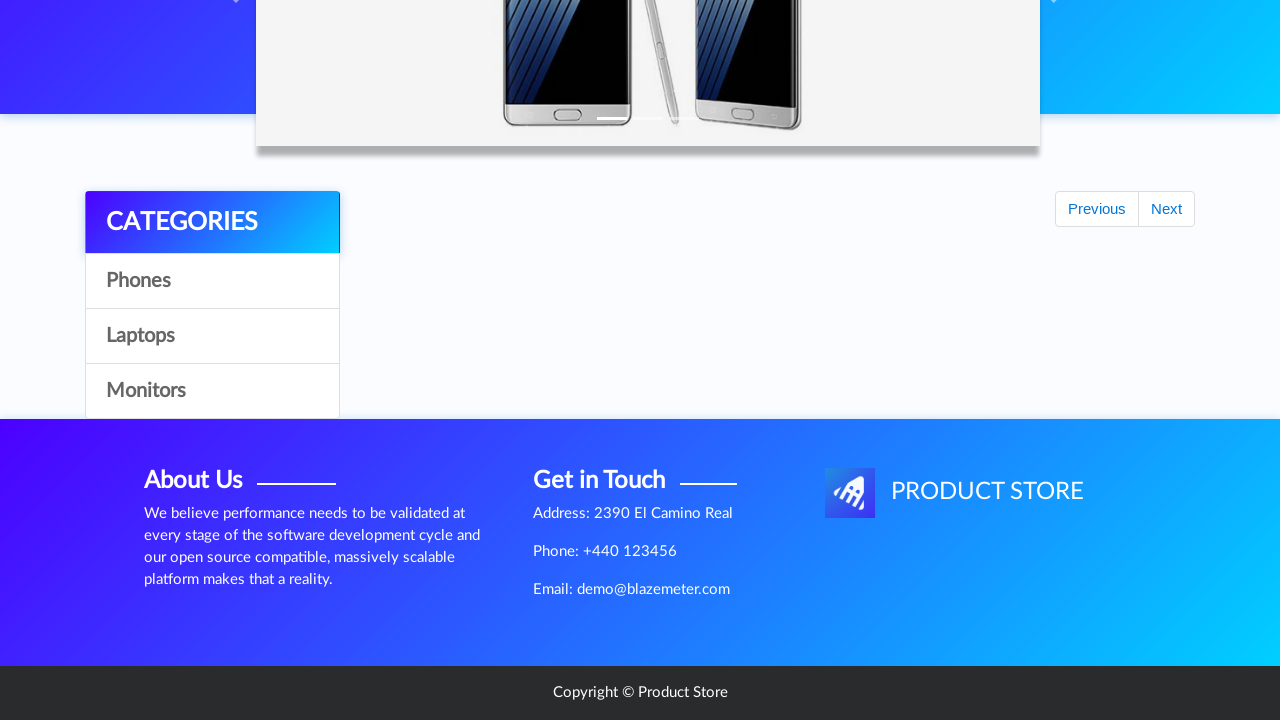

Waited for page to stabilize after navigation
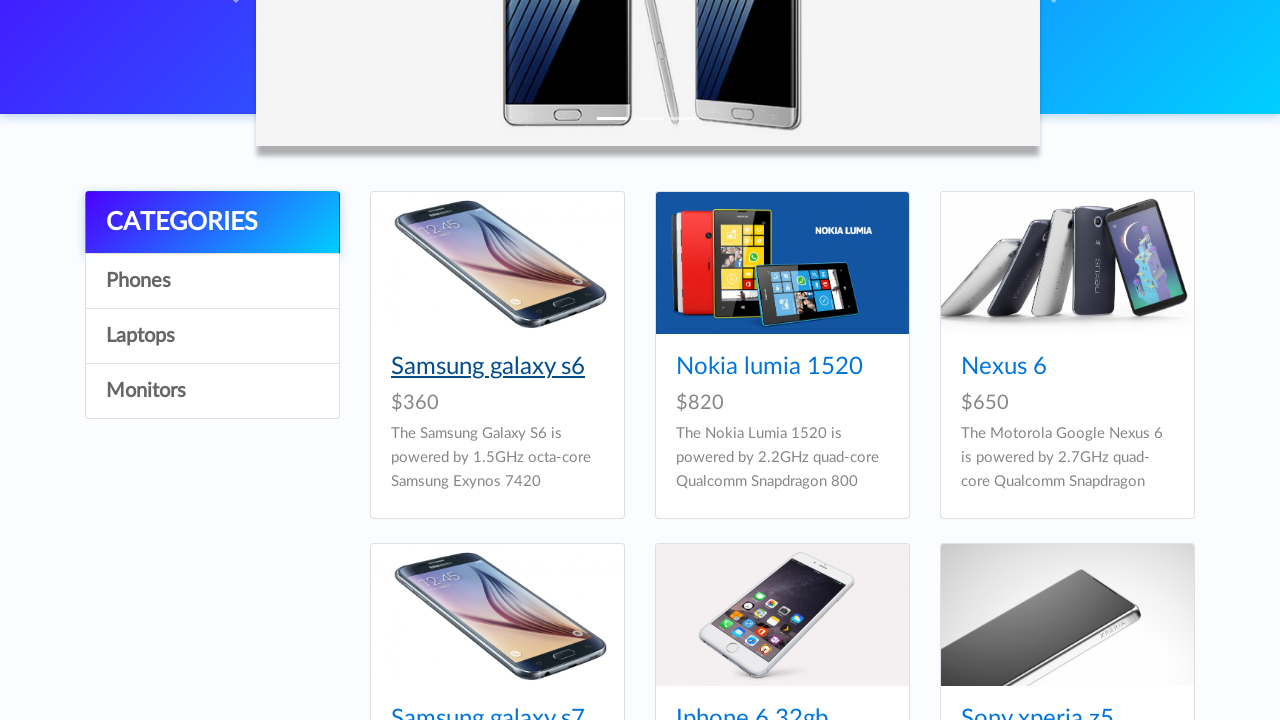

Re-clicked on Laptops category to reload products at (212, 336) on a#itemc:has-text('Laptops')
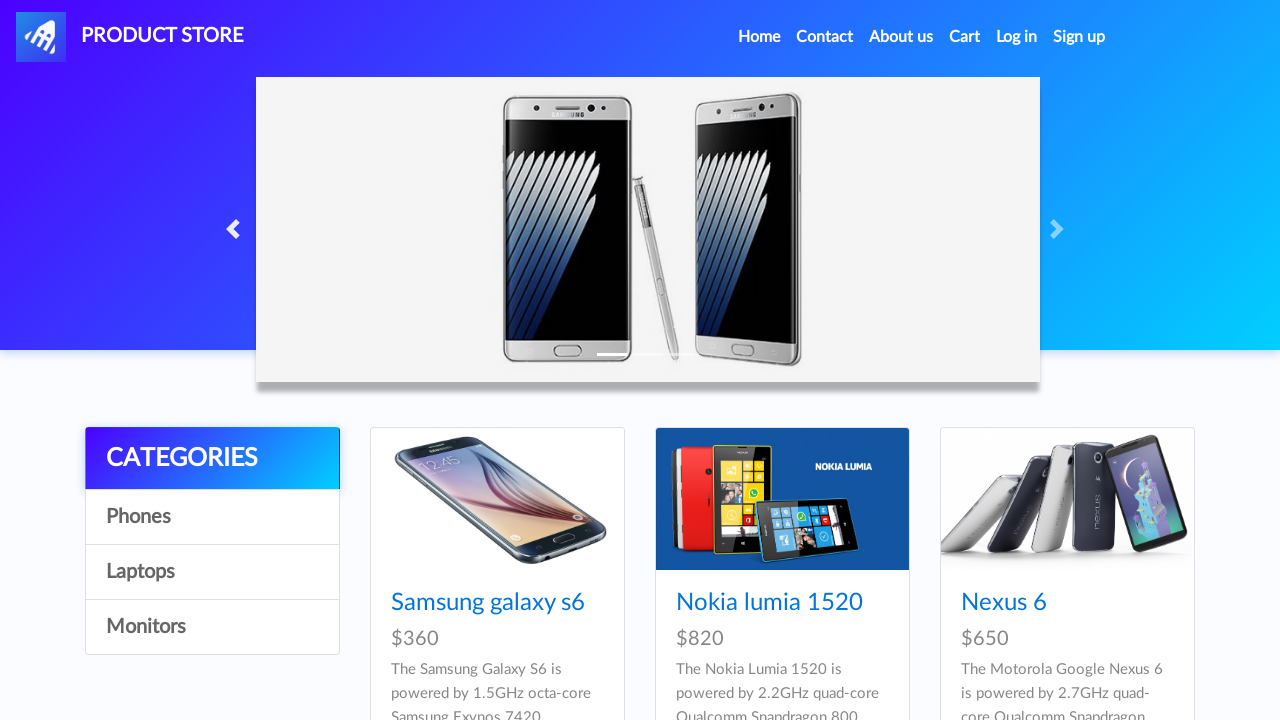

Waited for Laptops products to reload
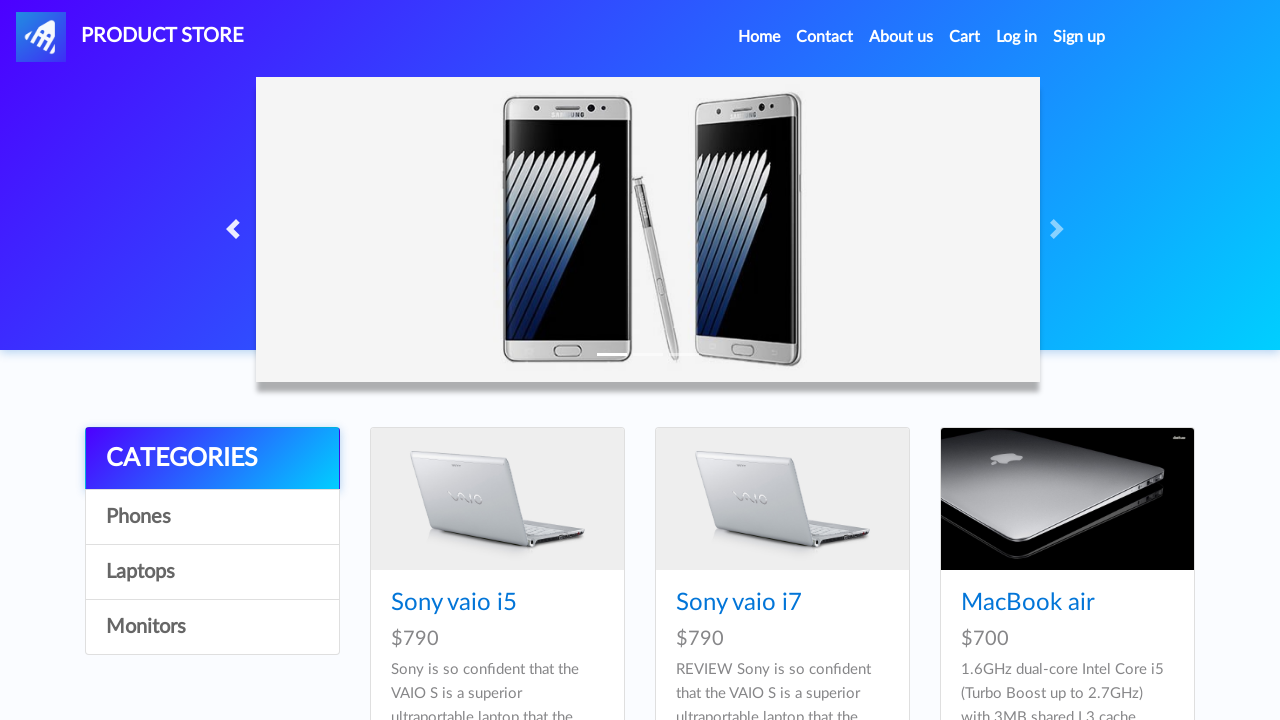

Clicked on Monitors category at (212, 627) on a#itemc:has-text('Monitors')
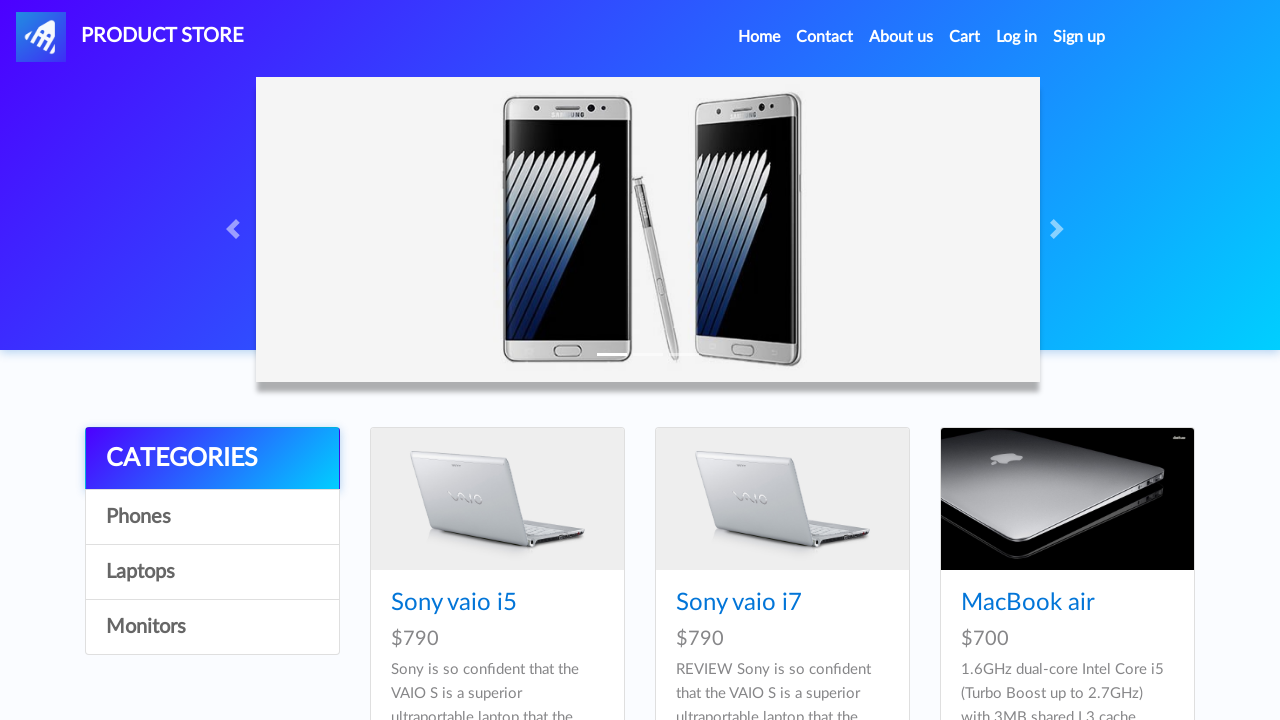

Waited for Monitors products to load
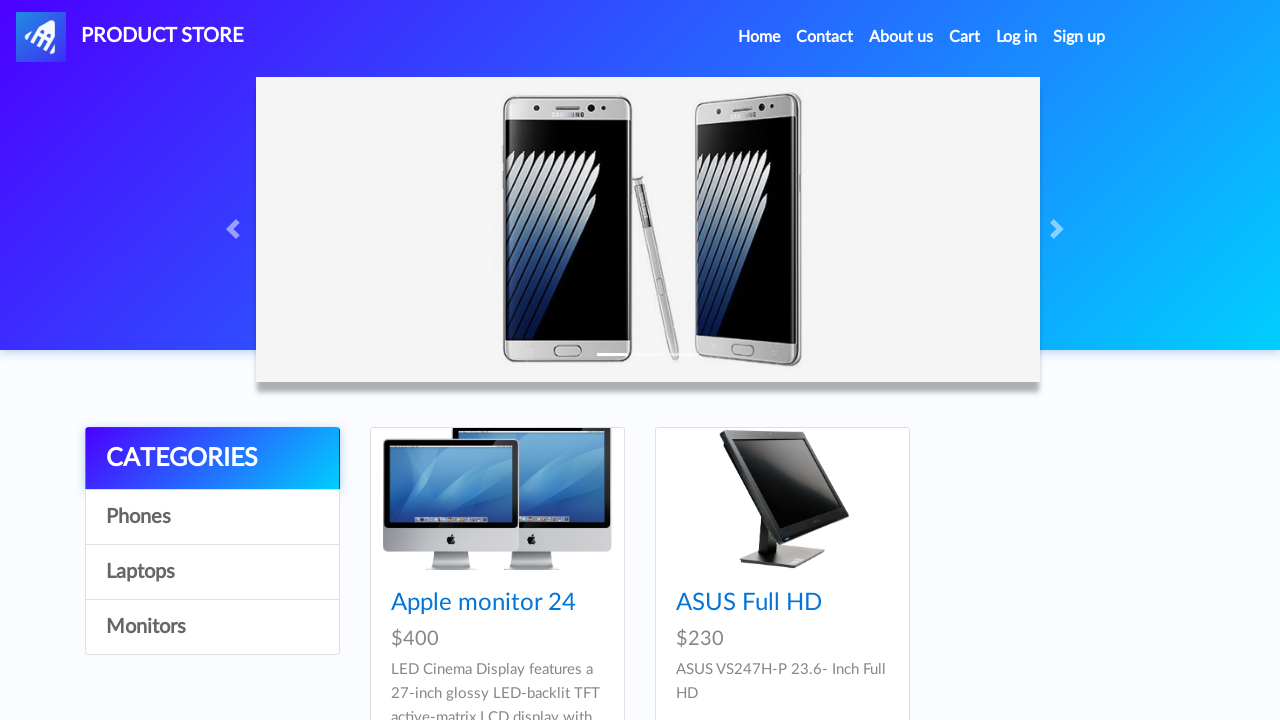

Product ASUS Full HD selector became available
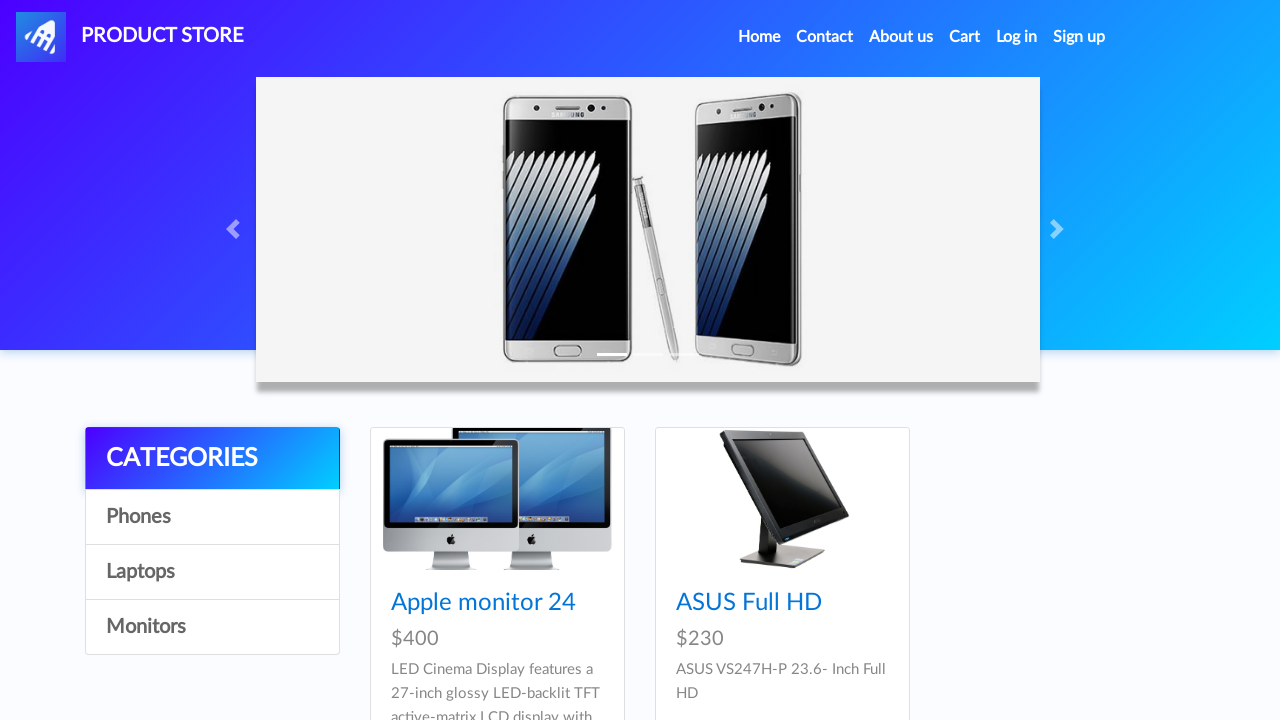

Clicked on product ASUS Full HD at (749, 603) on a.hrefch:has-text('ASUS Full HD')
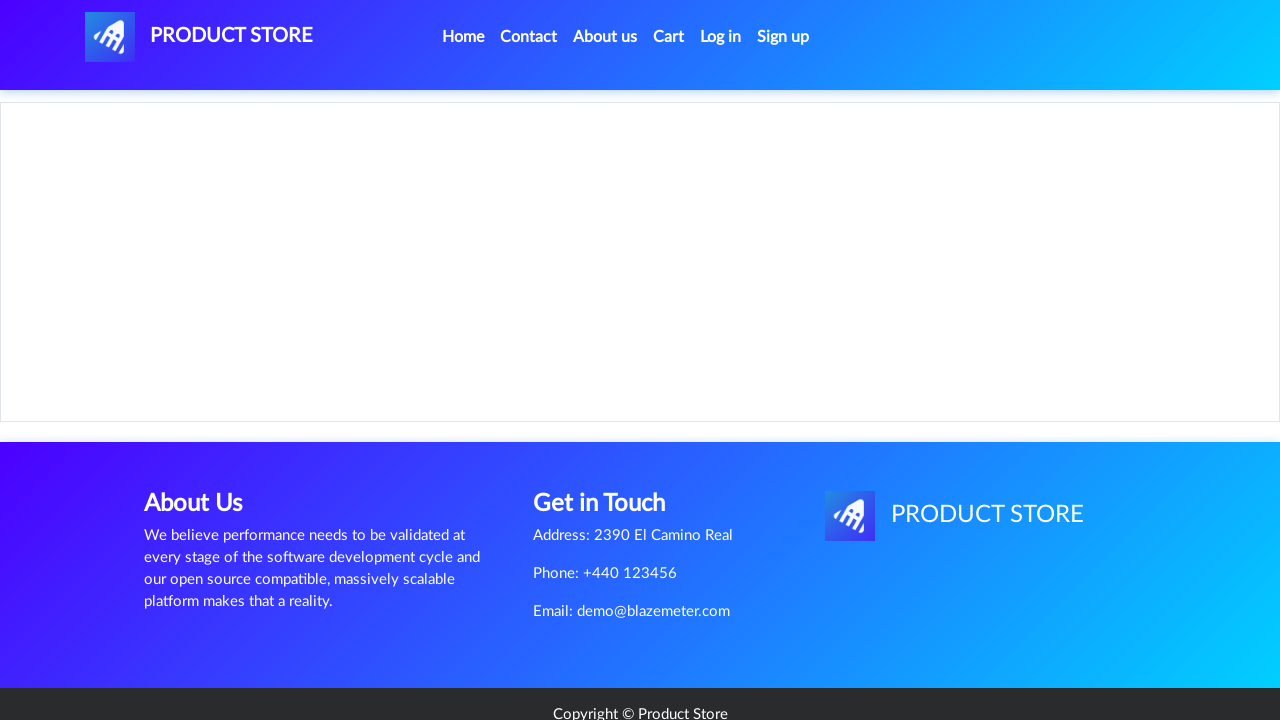

Product detail page loaded for ASUS Full HD
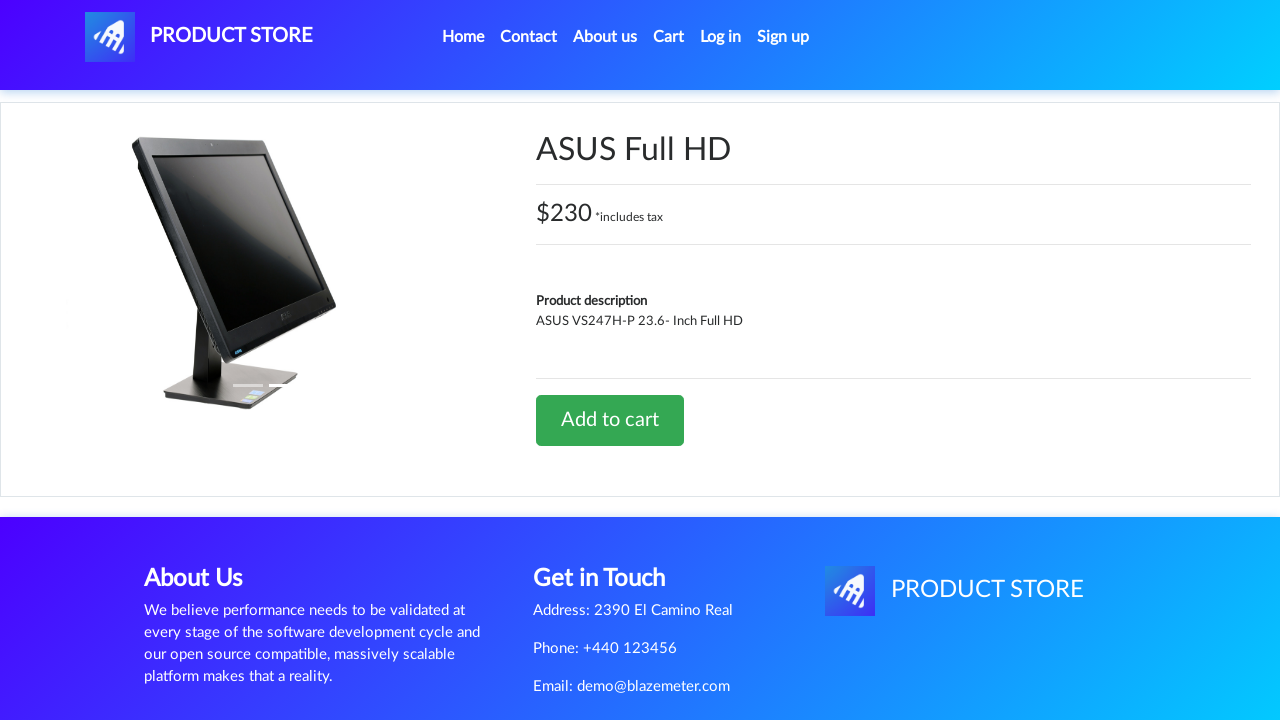

Retrieved price for ASUS Full HD: $230 *includes tax
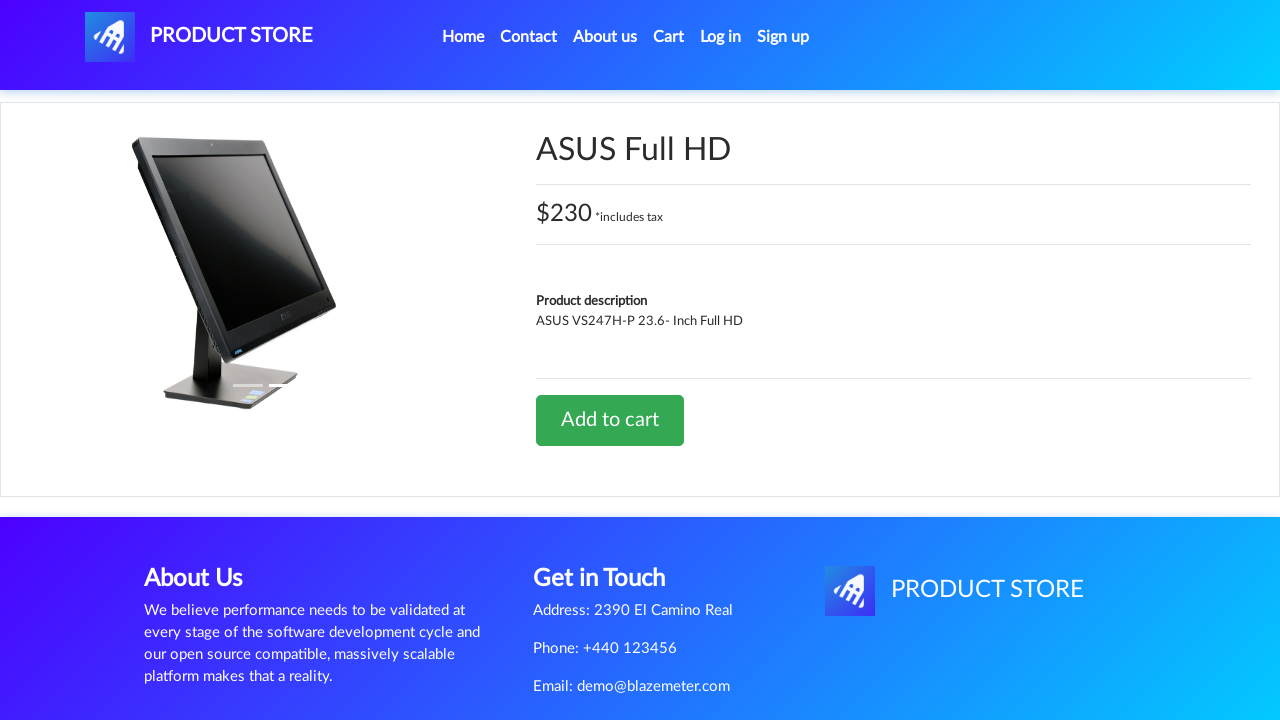

Verified ASUS Full HD price is $230
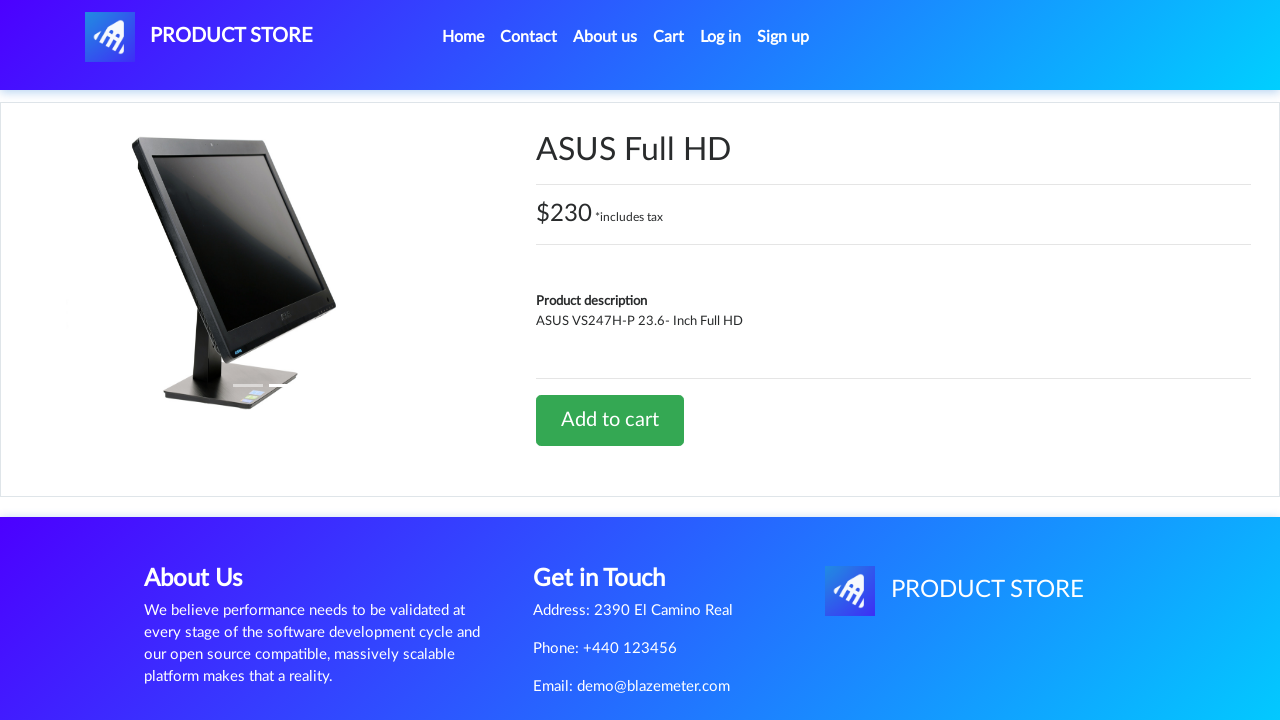

Navigated back from product ASUS Full HD
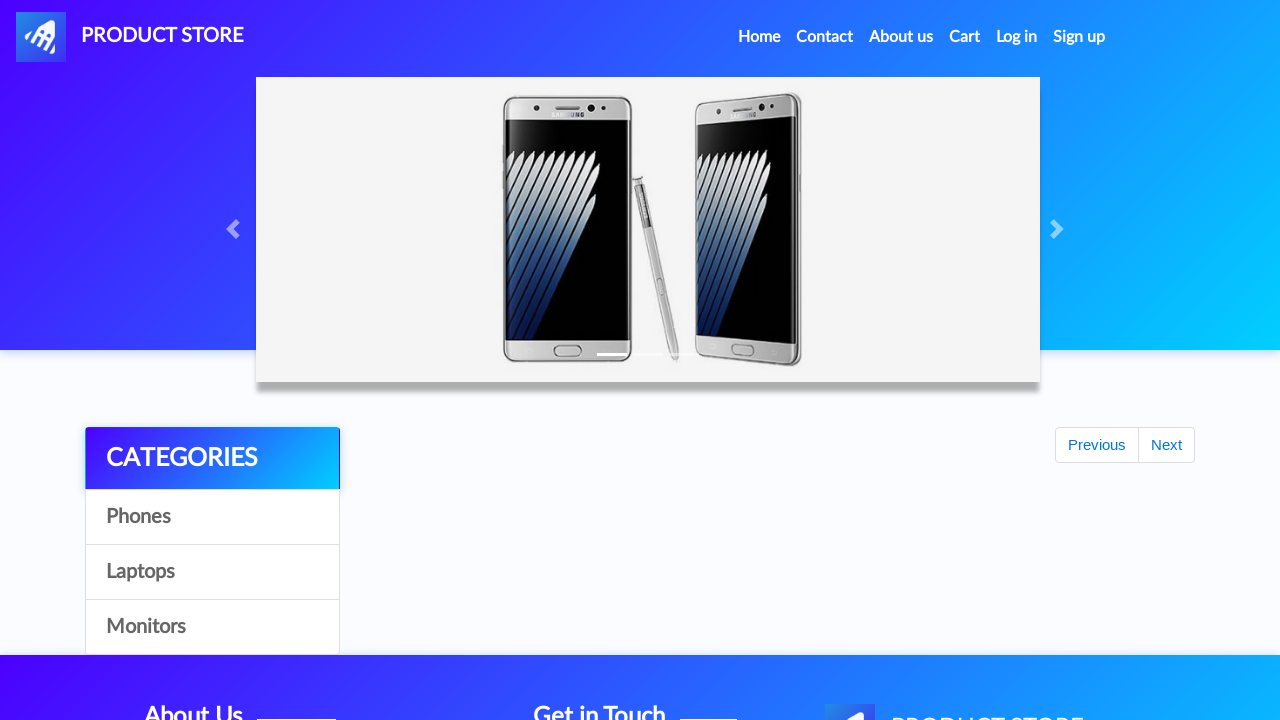

Waited for page to stabilize after navigation
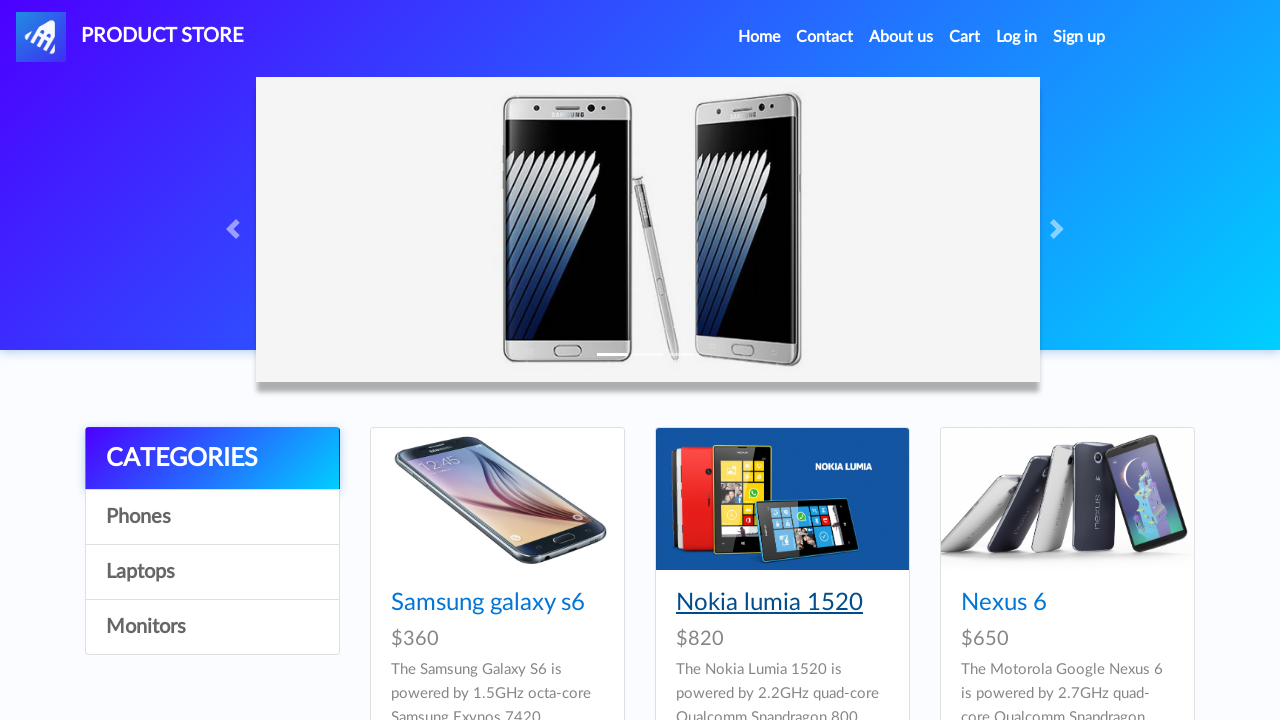

Re-clicked on Monitors category to reload products at (212, 627) on a#itemc:has-text('Monitors')
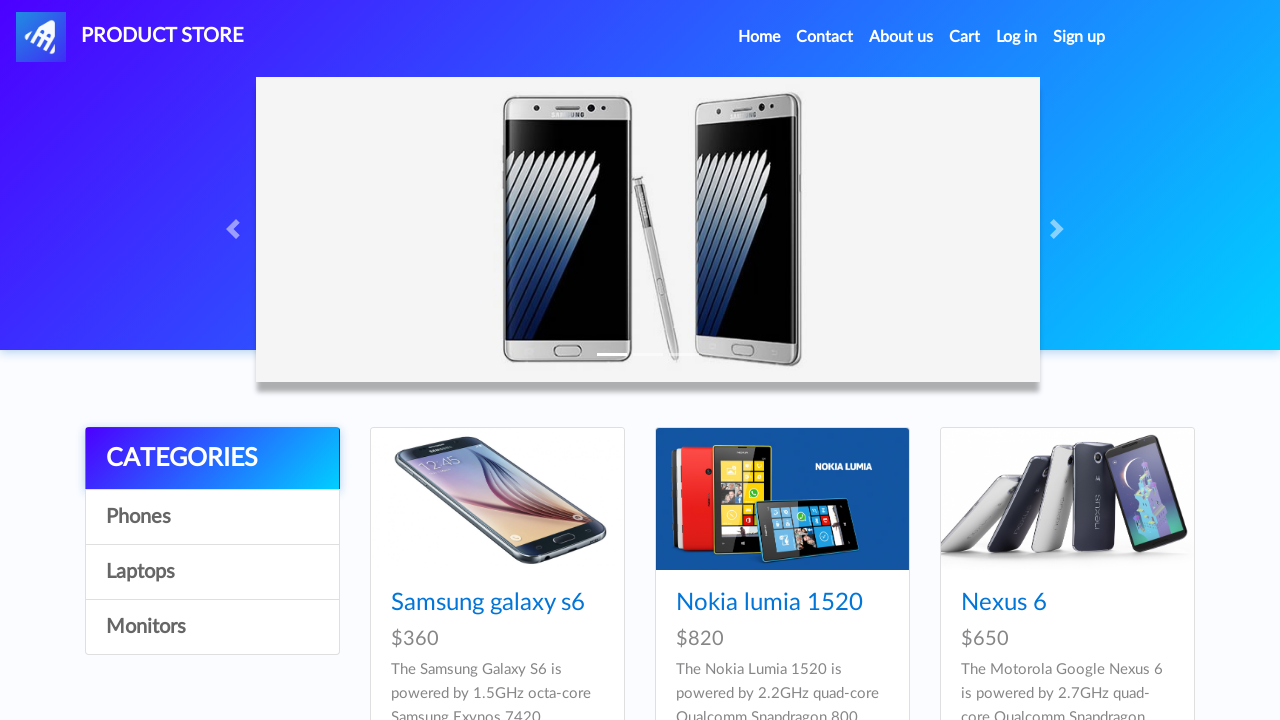

Waited for Monitors products to reload
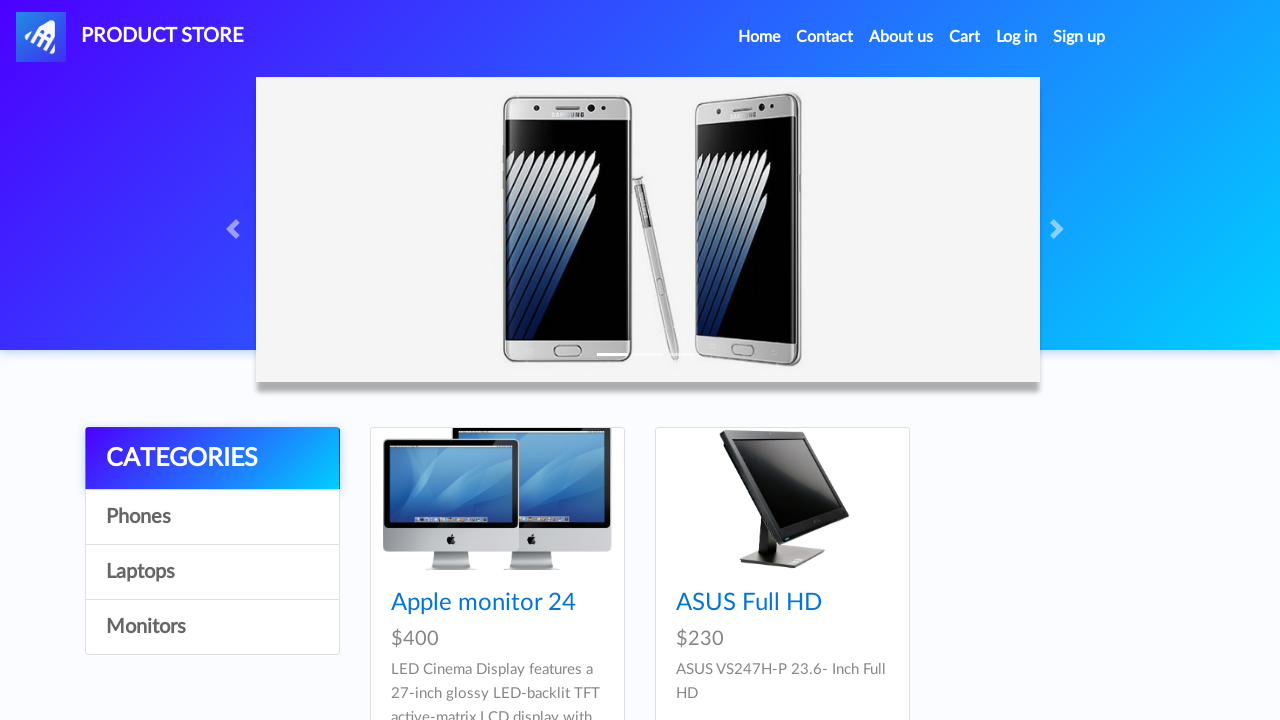

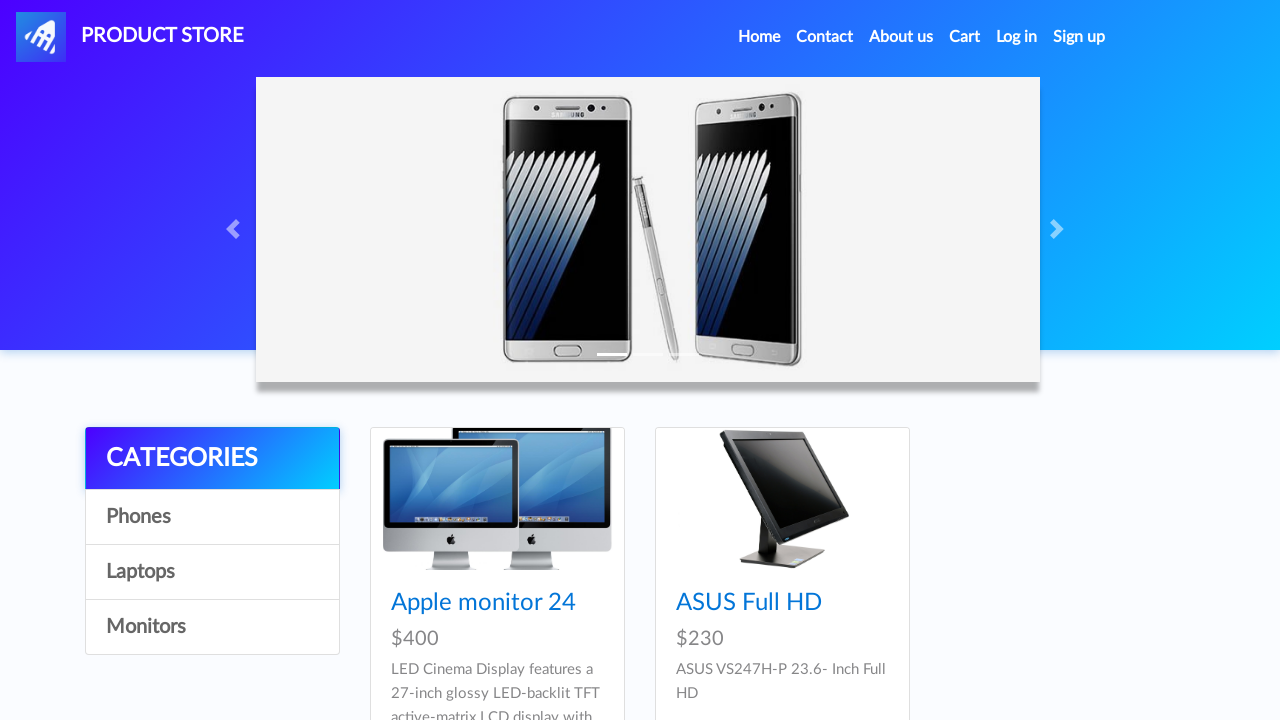